Tests web table interaction by navigating through table rows and columns, extracting data, and searching for specific values in multiple tables

Starting URL: https://awesomeqa.com/webtable.html

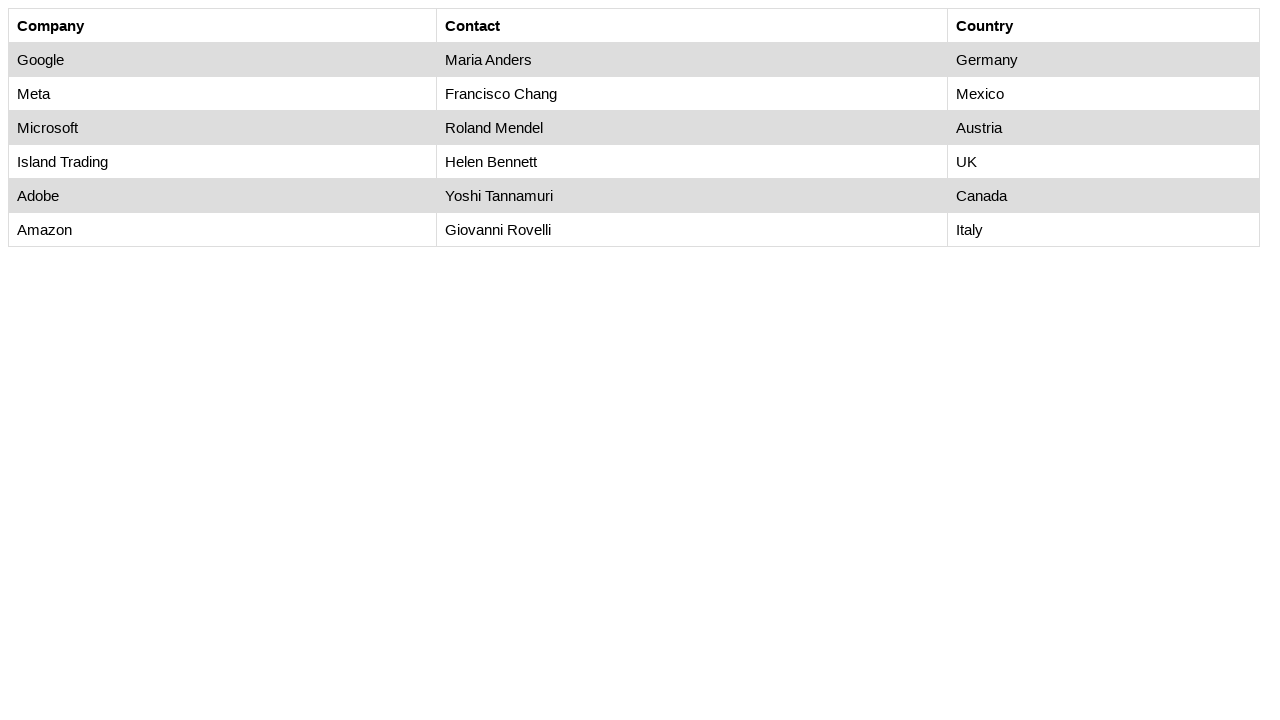

Retrieved all rows from the first customer table
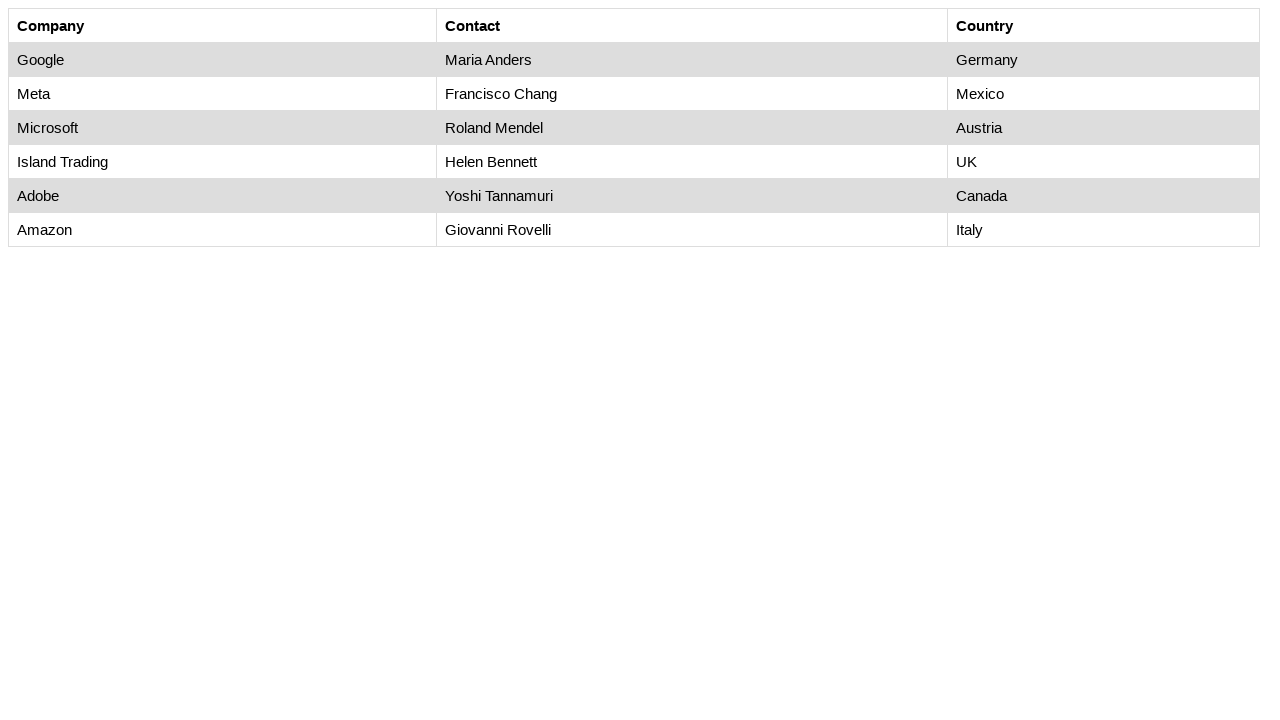

Counted total rows in first table: 7
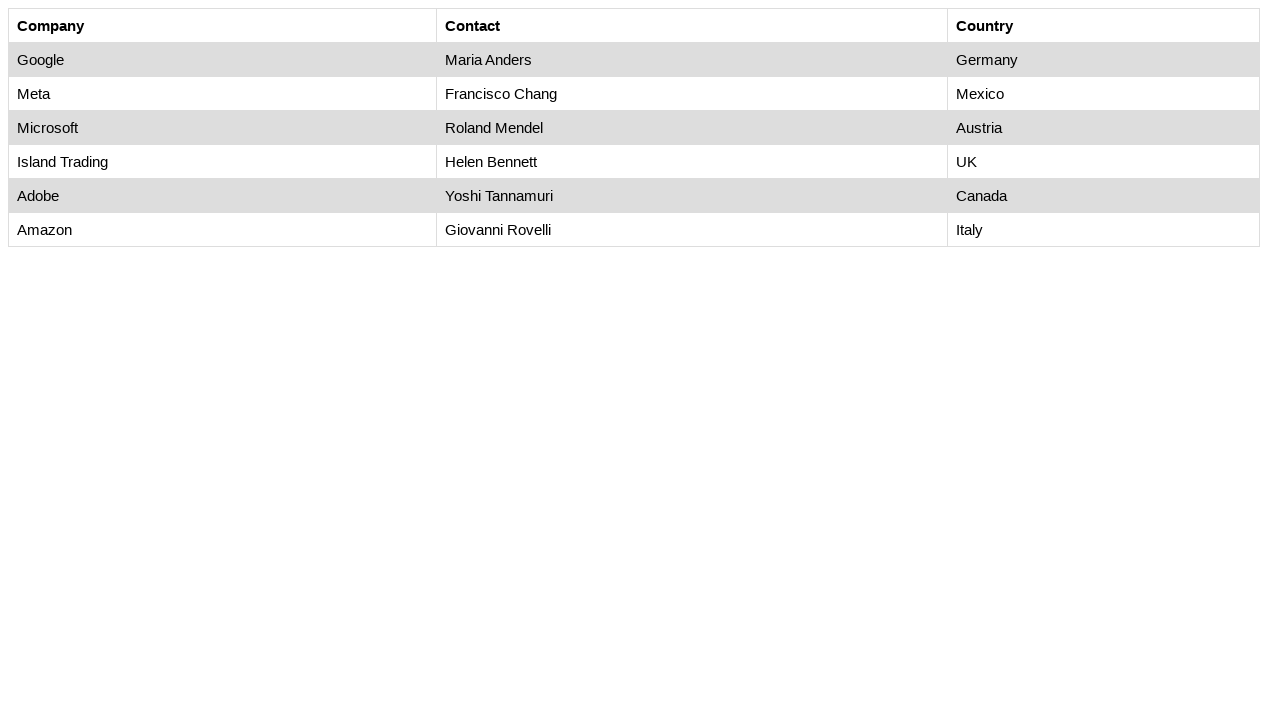

Retrieved all columns from the second row of first table
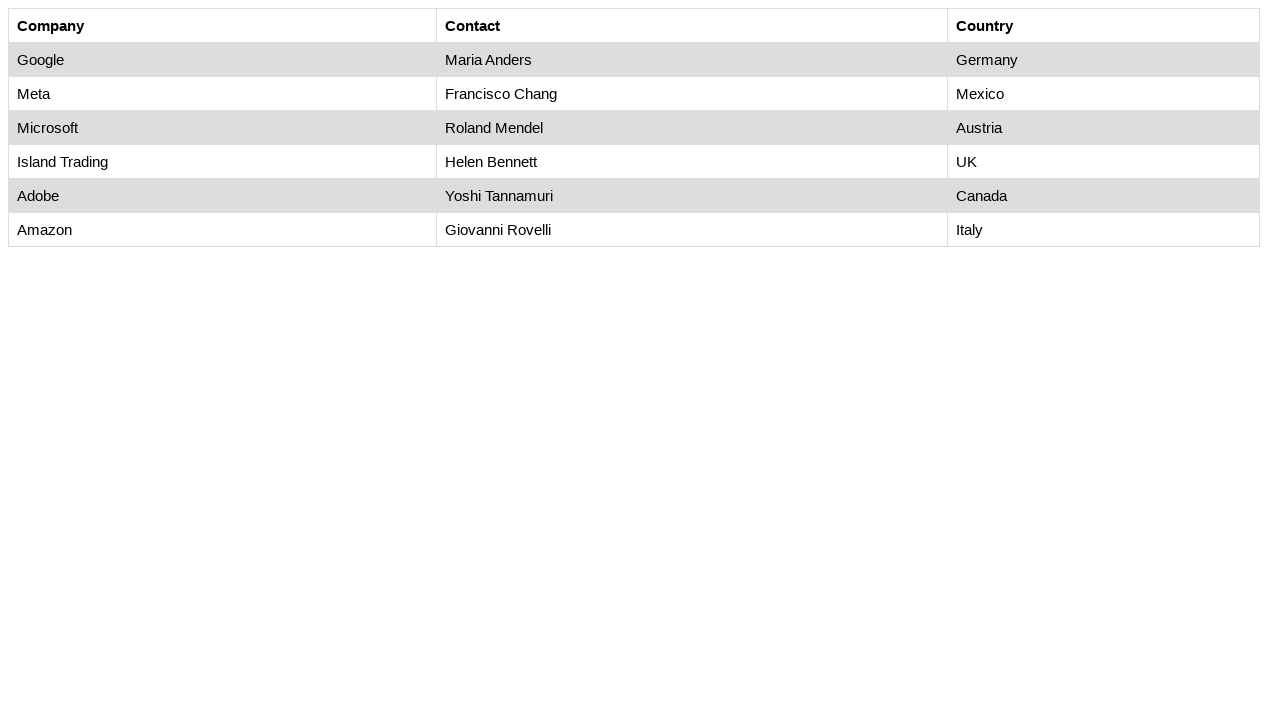

Counted total columns in first table: 3
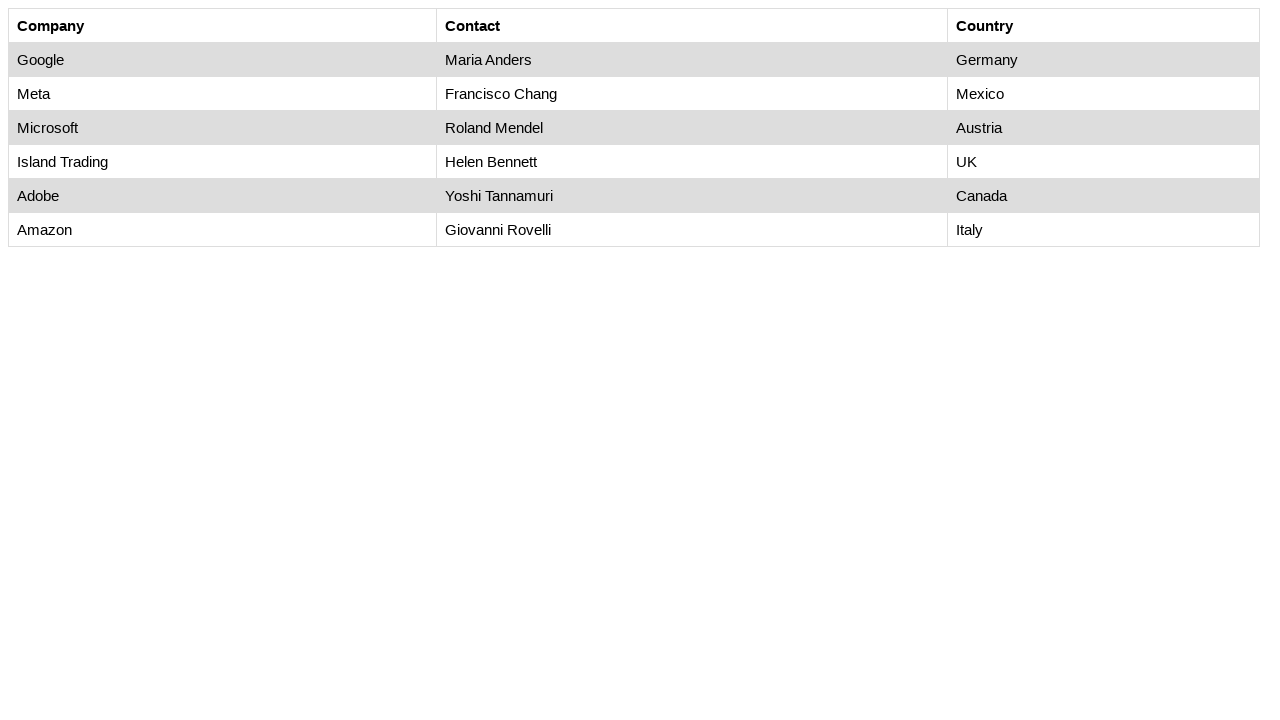

Extracted cell content from row 2, column 1
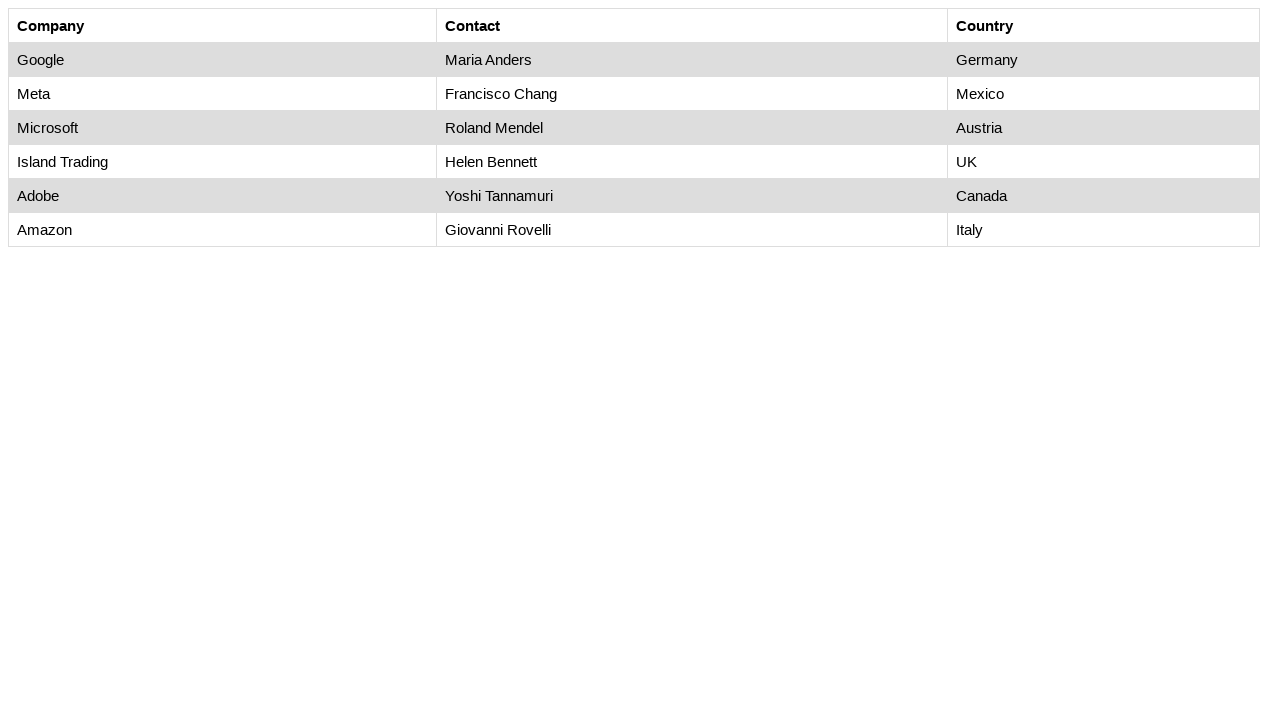

Extracted cell content from row 2, column 2
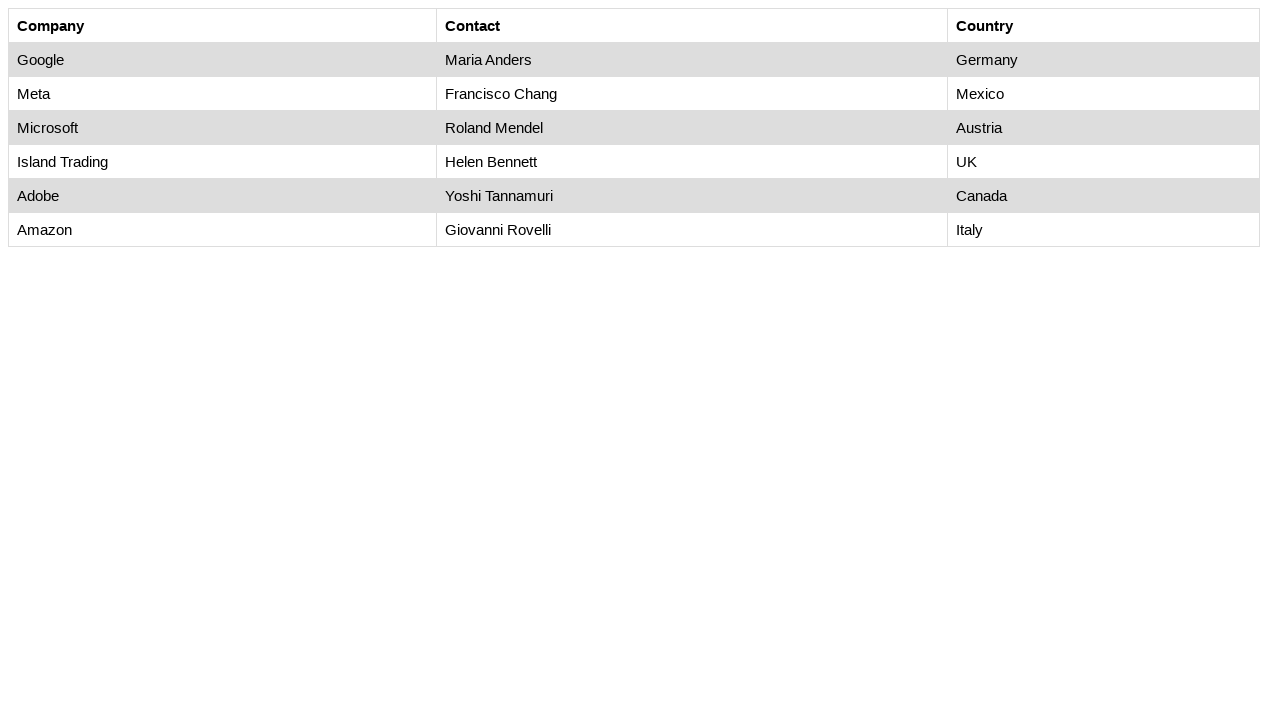

Extracted cell content from row 2, column 3
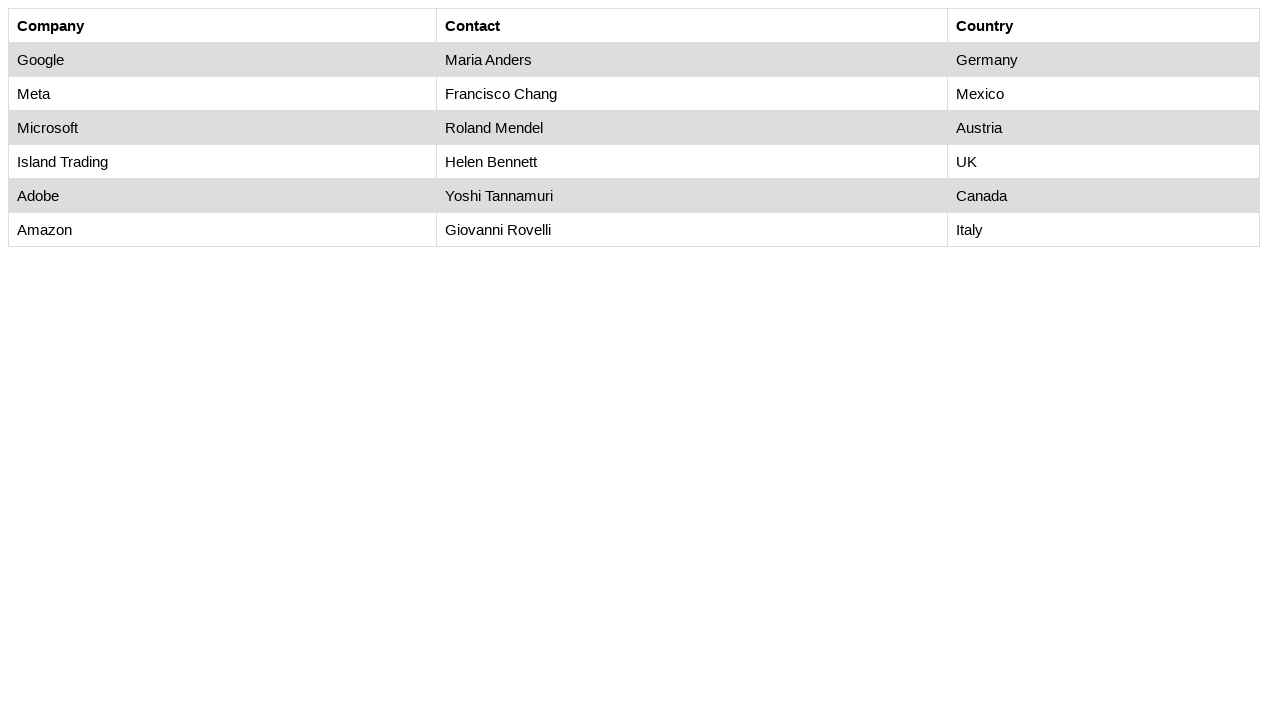

Extracted cell content from row 3, column 1
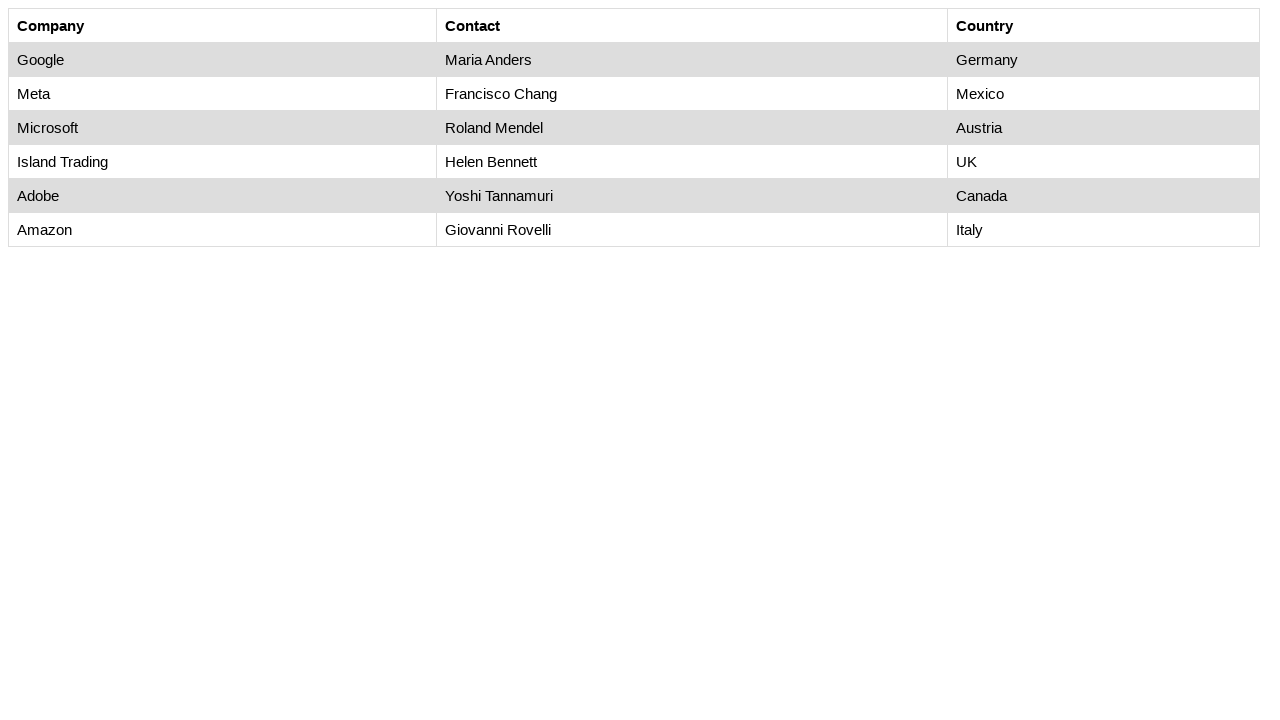

Extracted cell content from row 3, column 2
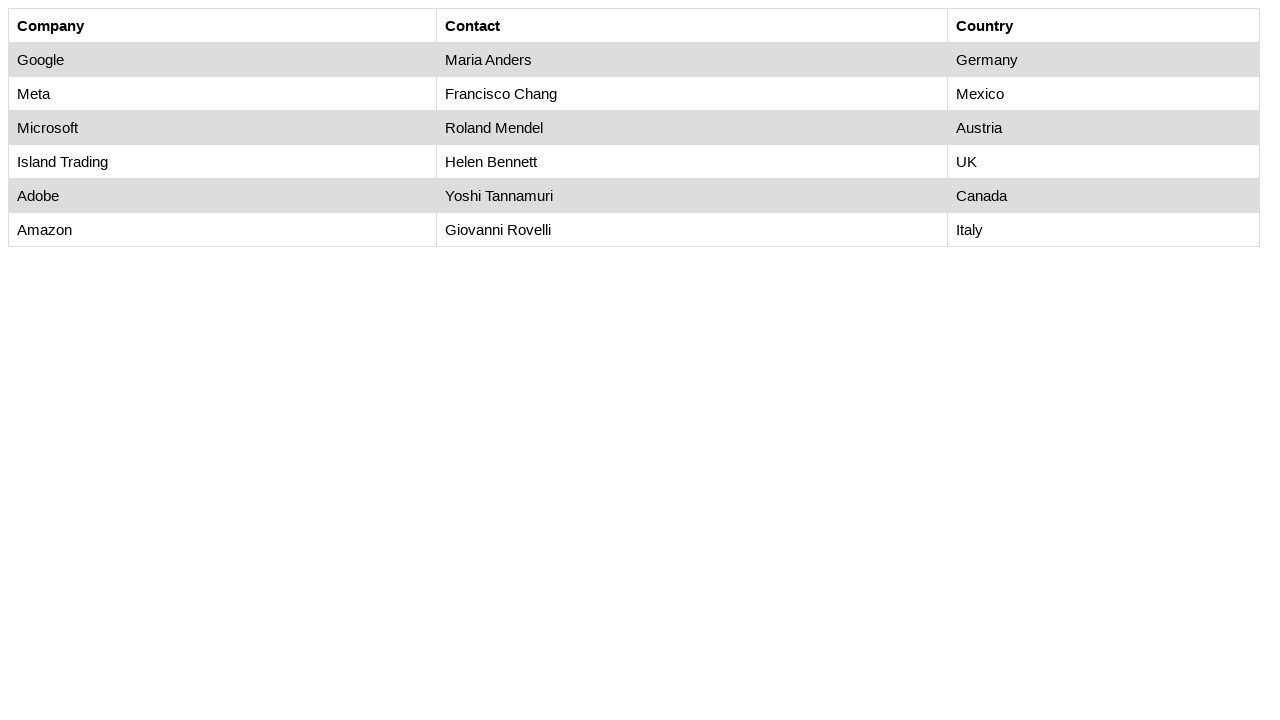

Extracted cell content from row 3, column 3
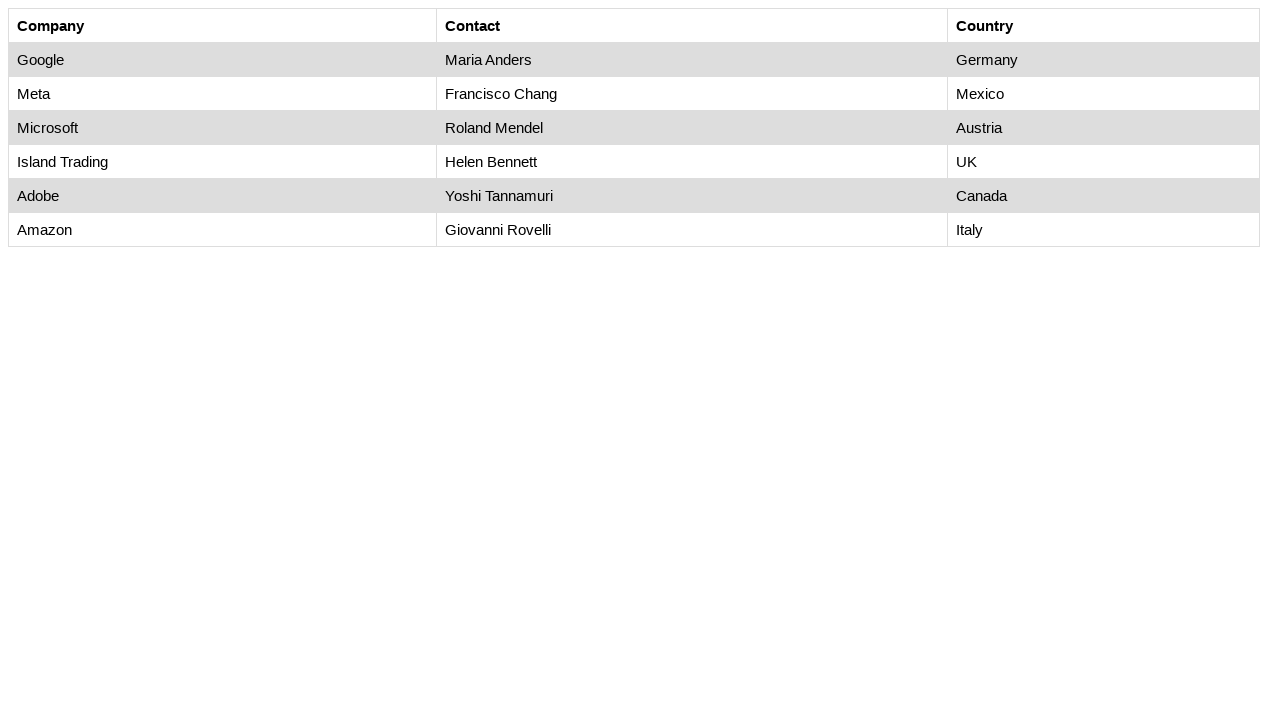

Extracted cell content from row 4, column 1
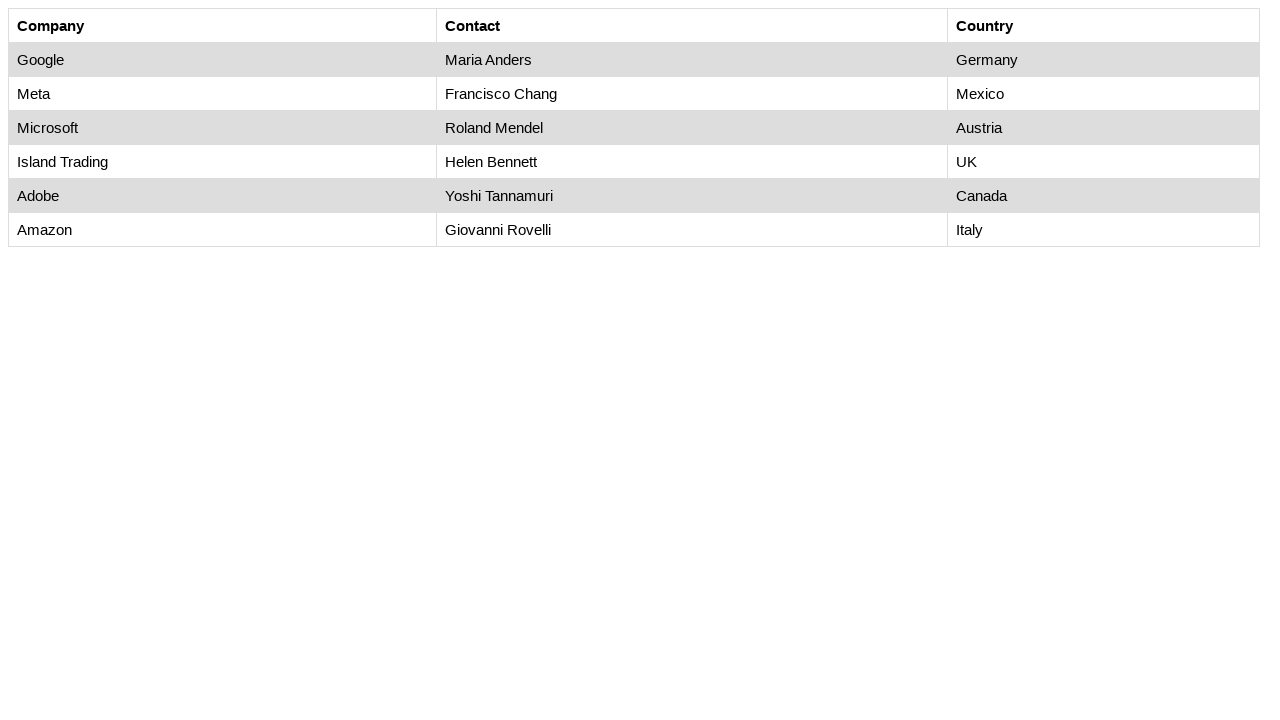

Extracted cell content from row 4, column 2
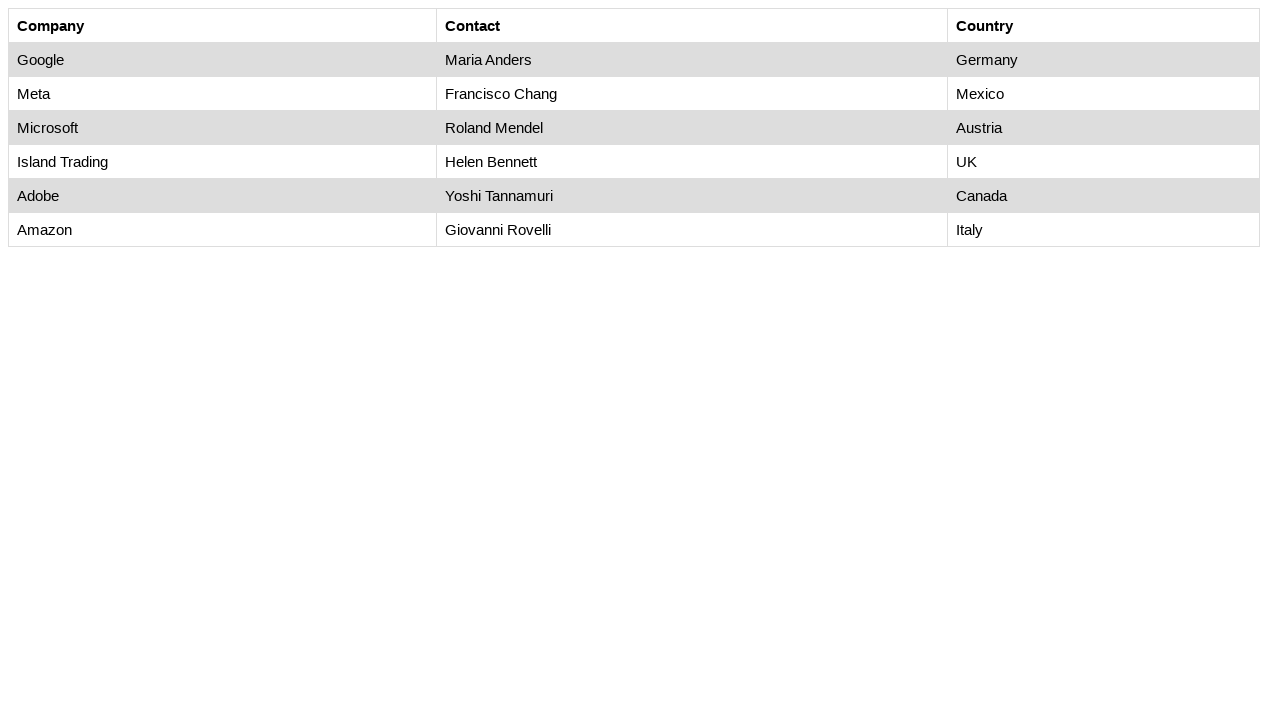

Extracted cell content from row 4, column 3
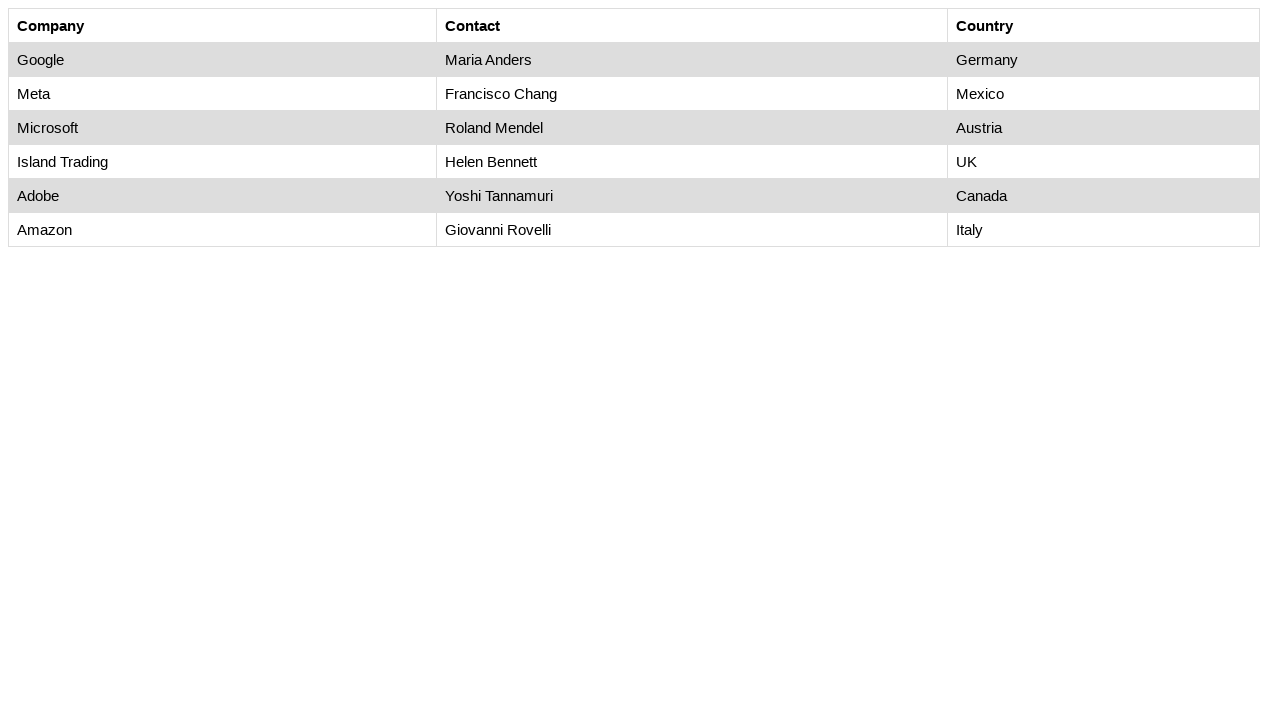

Extracted cell content from row 5, column 1
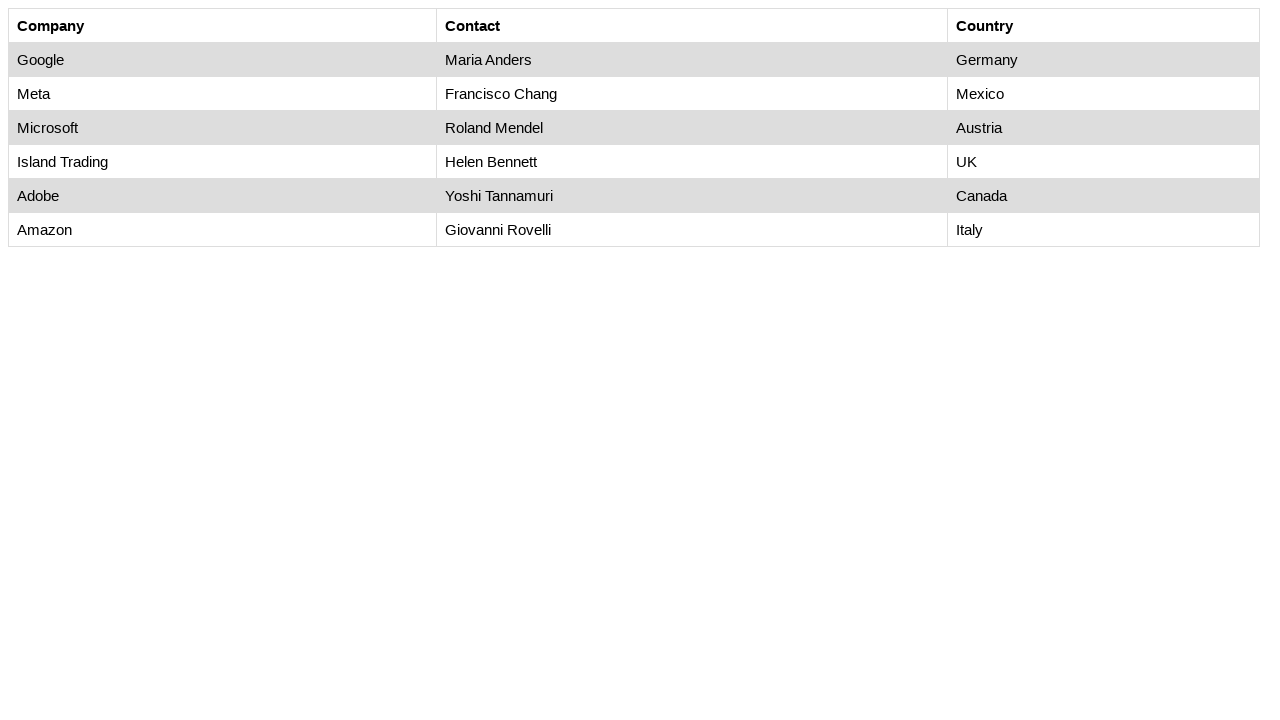

Extracted cell content from row 5, column 2
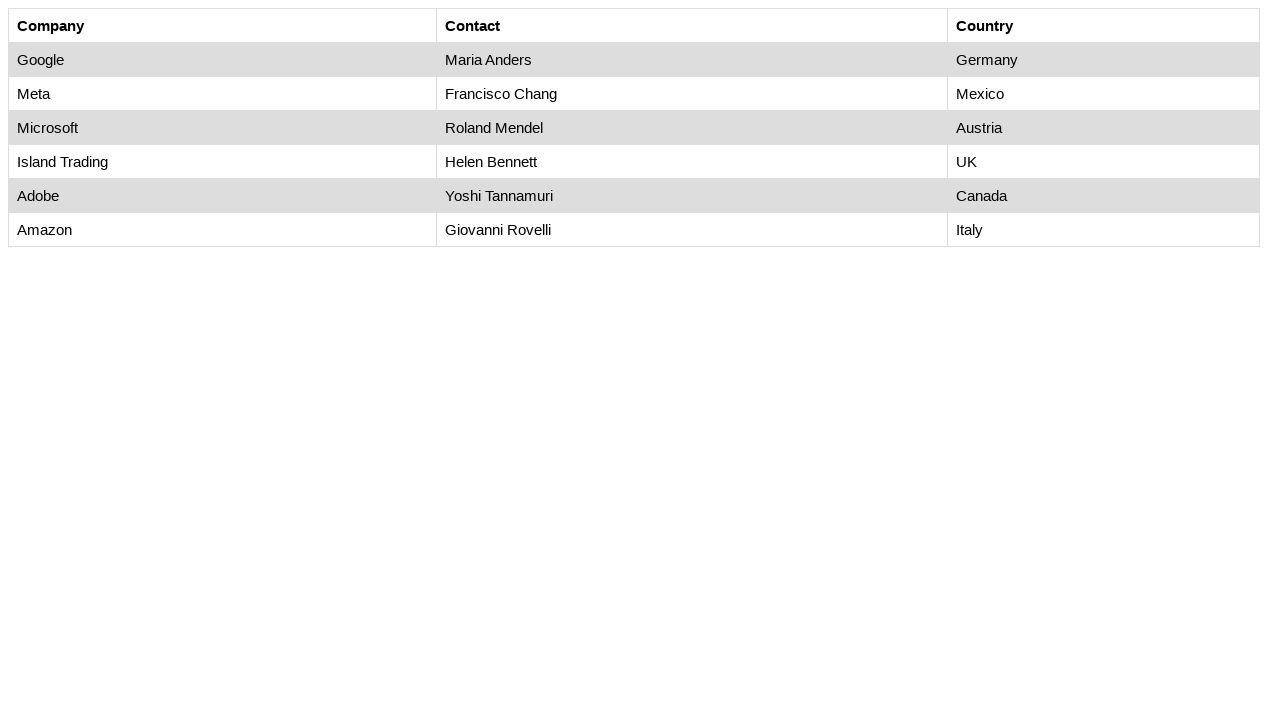

Found Helen Bennett in row 5, country: UK
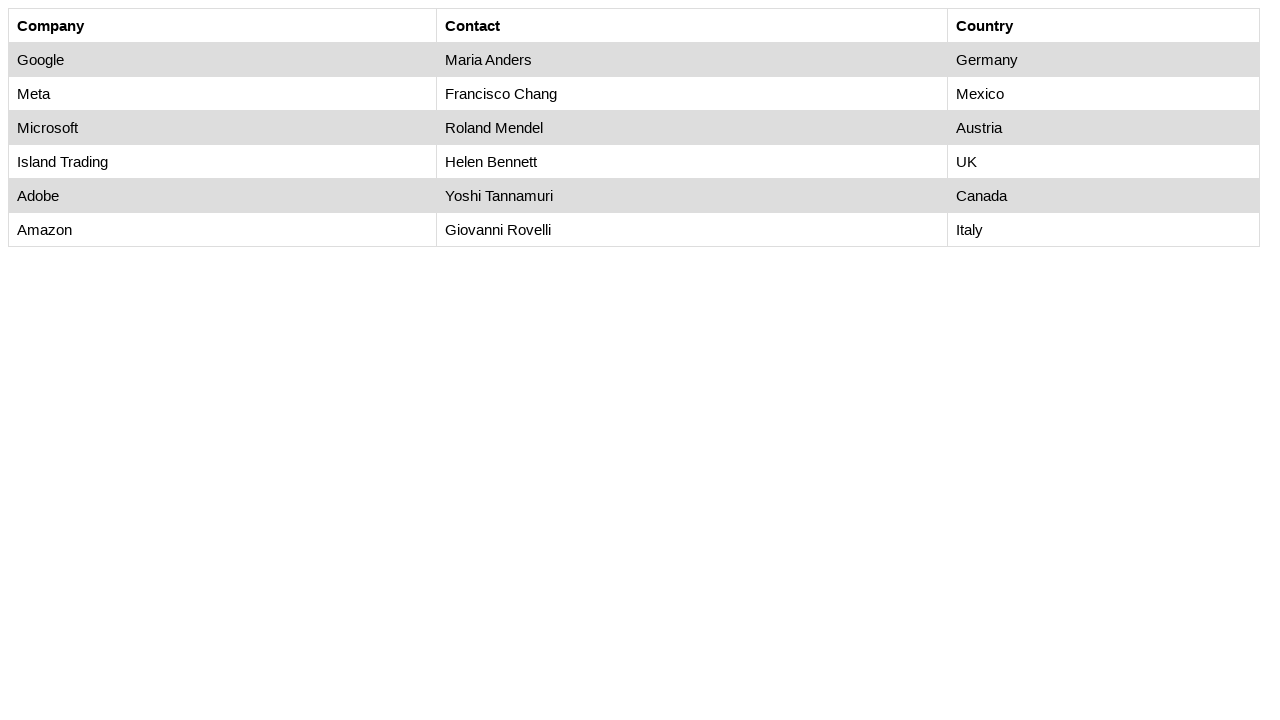

Extracted cell content from row 5, column 3
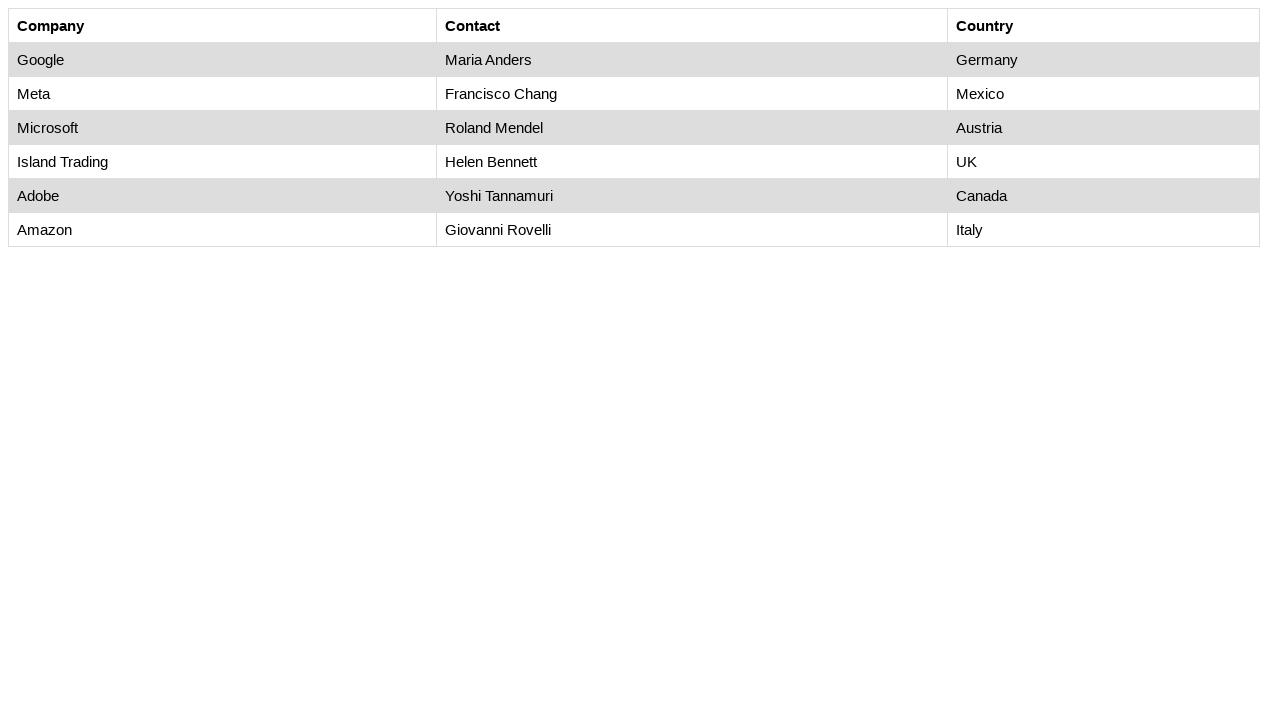

Extracted cell content from row 6, column 1
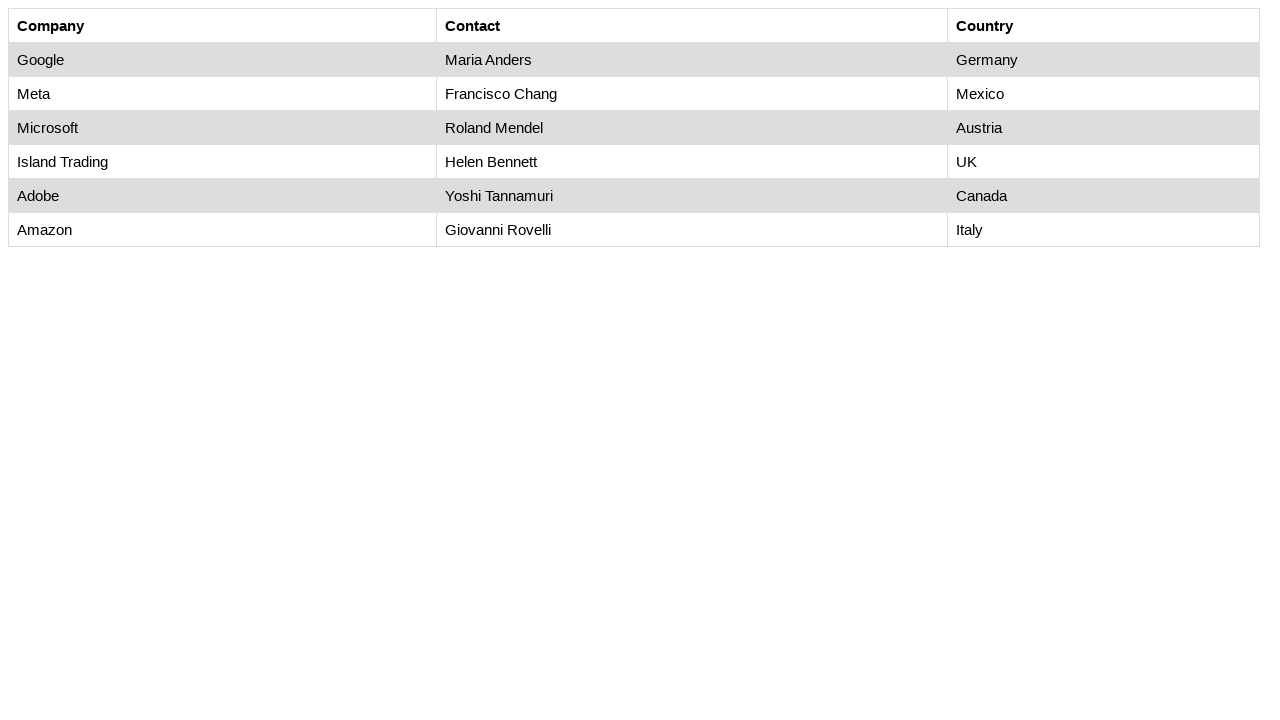

Extracted cell content from row 6, column 2
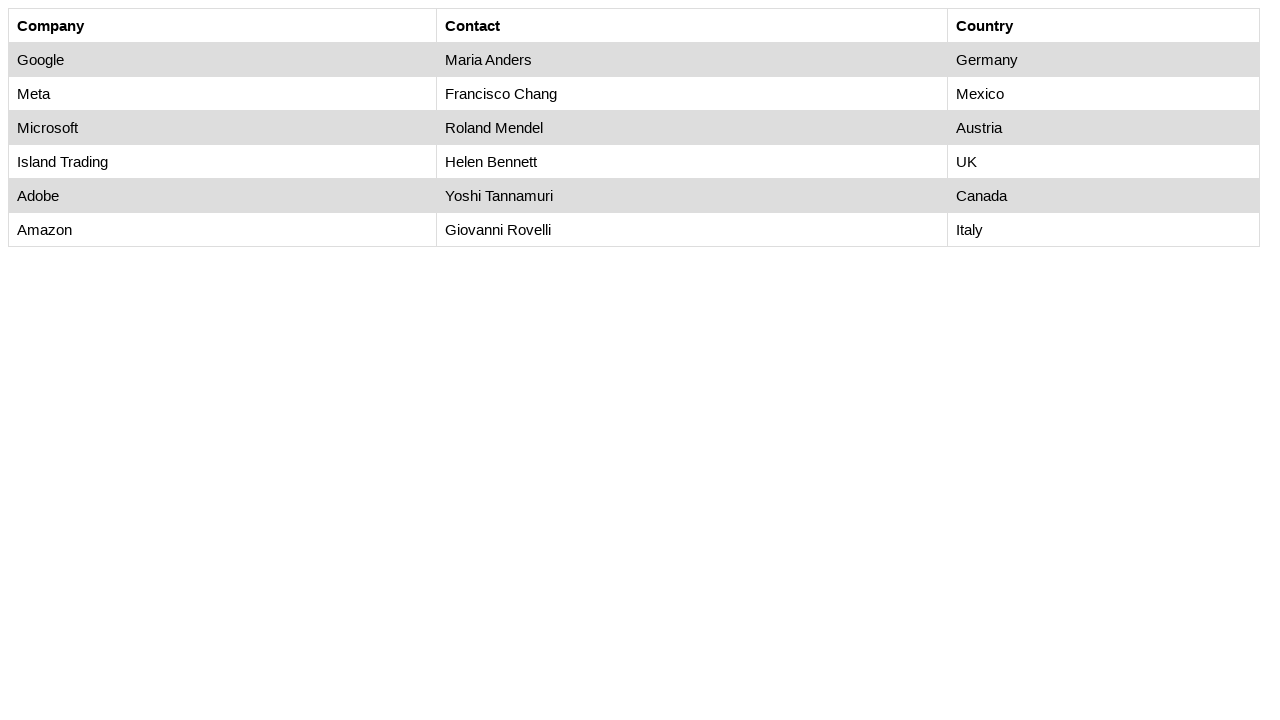

Extracted cell content from row 6, column 3
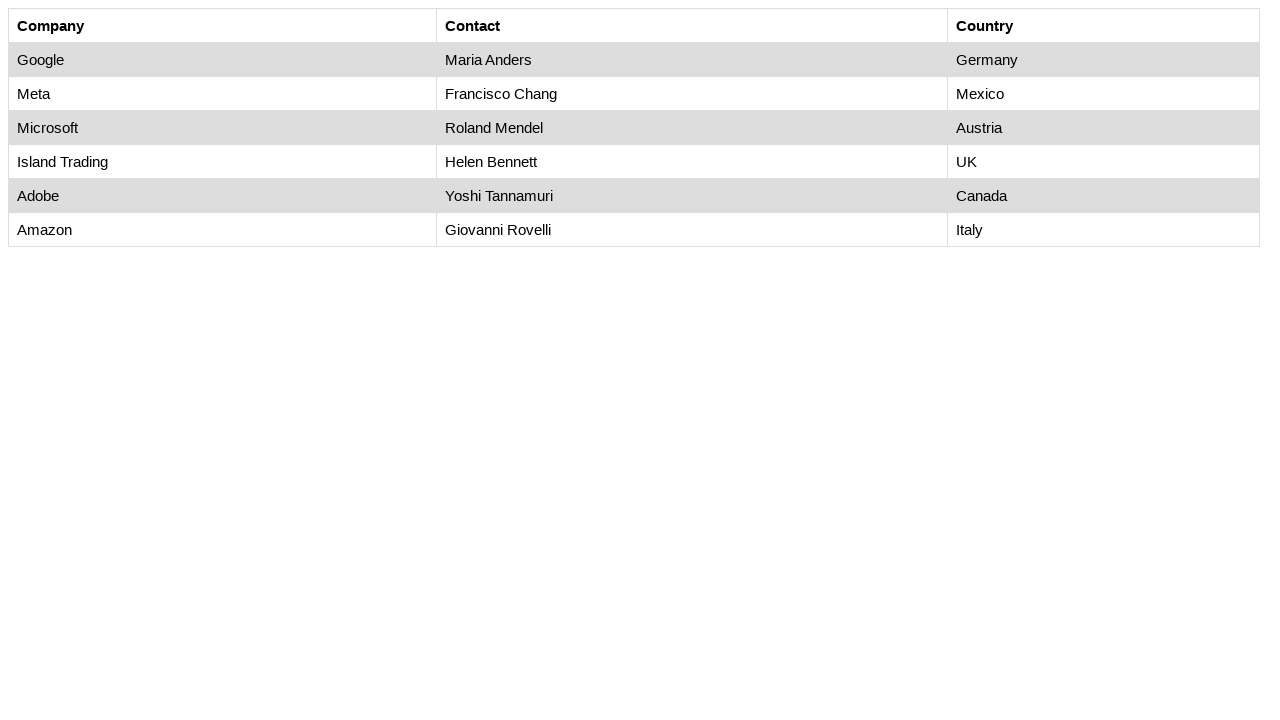

Extracted cell content from row 7, column 1
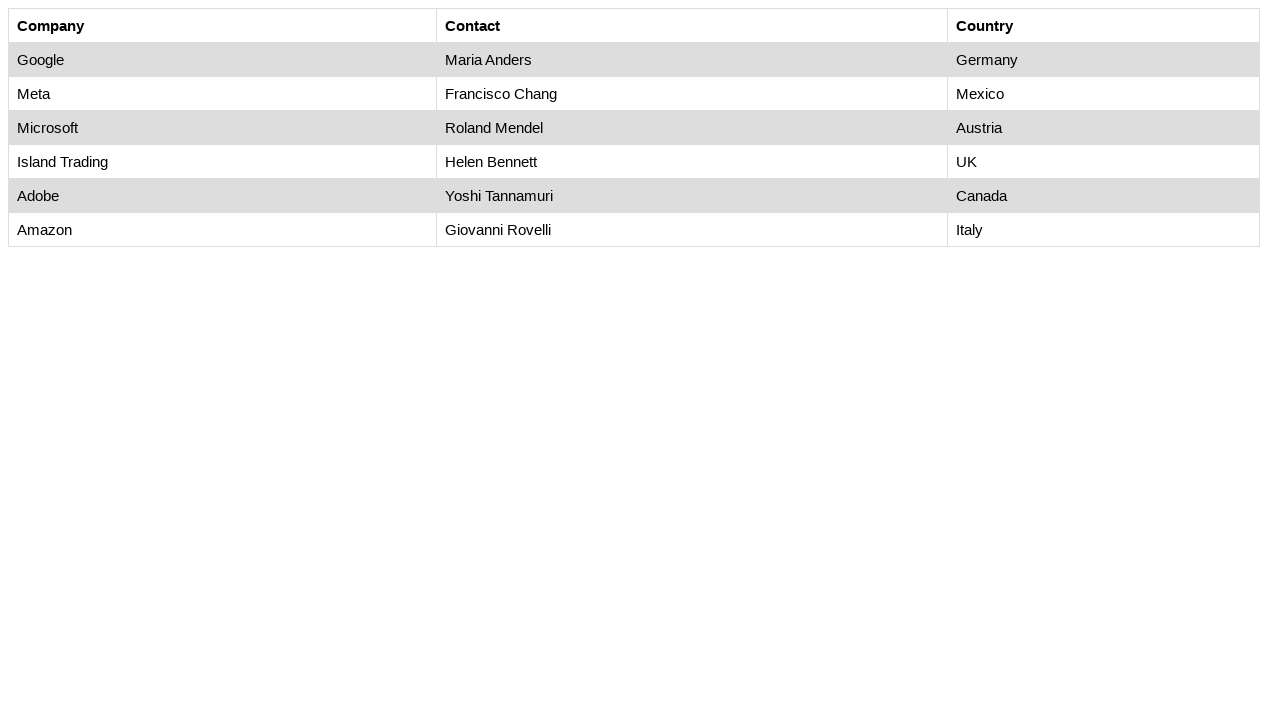

Extracted cell content from row 7, column 2
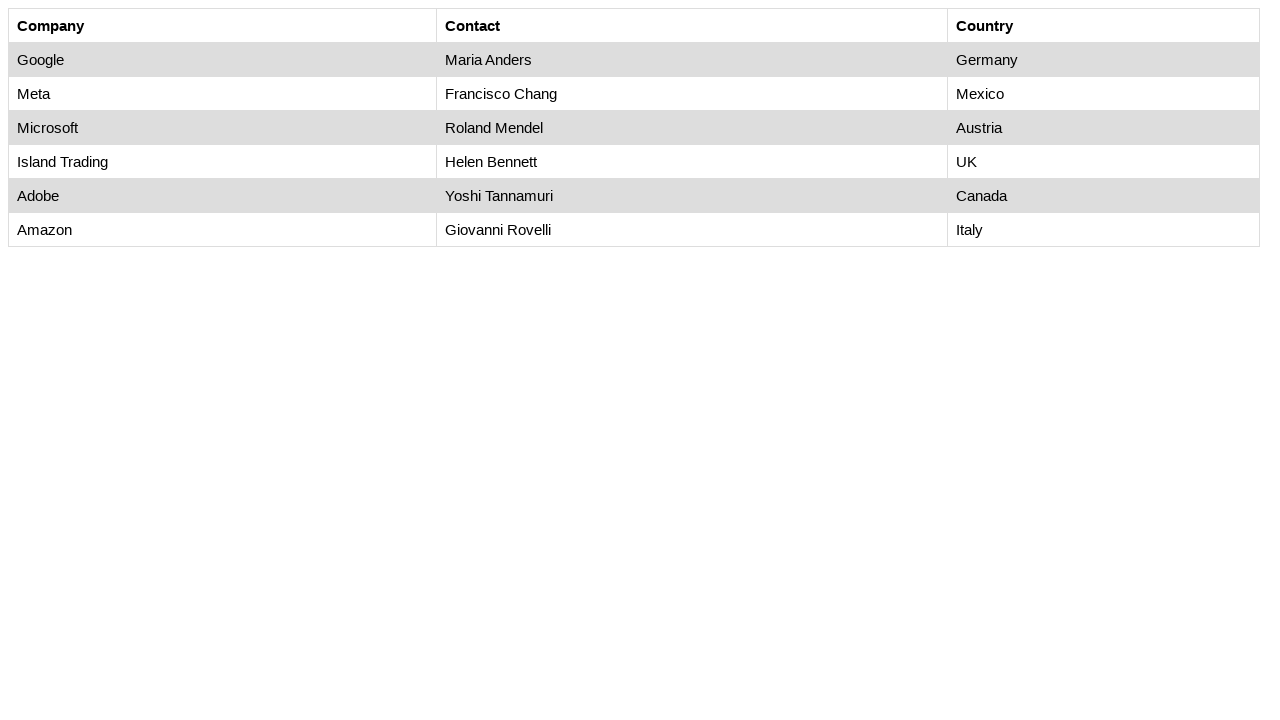

Extracted cell content from row 7, column 3
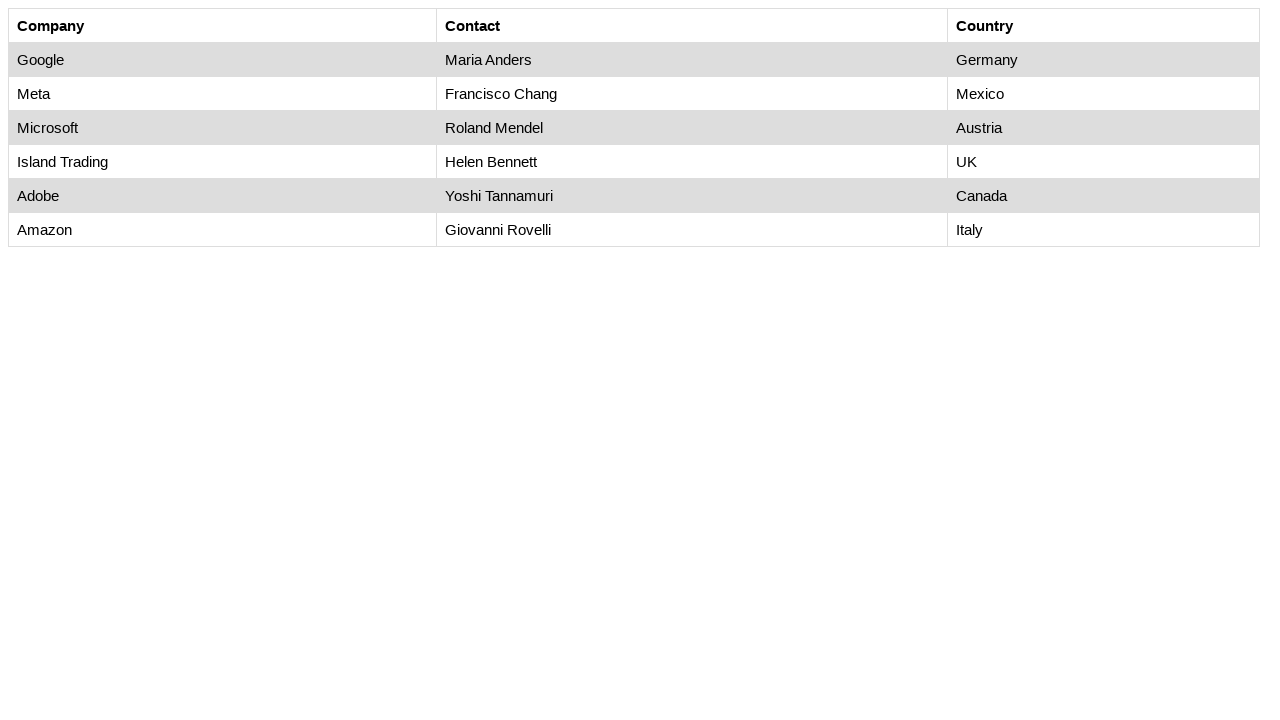

Navigated to second web table page (webtable1.html)
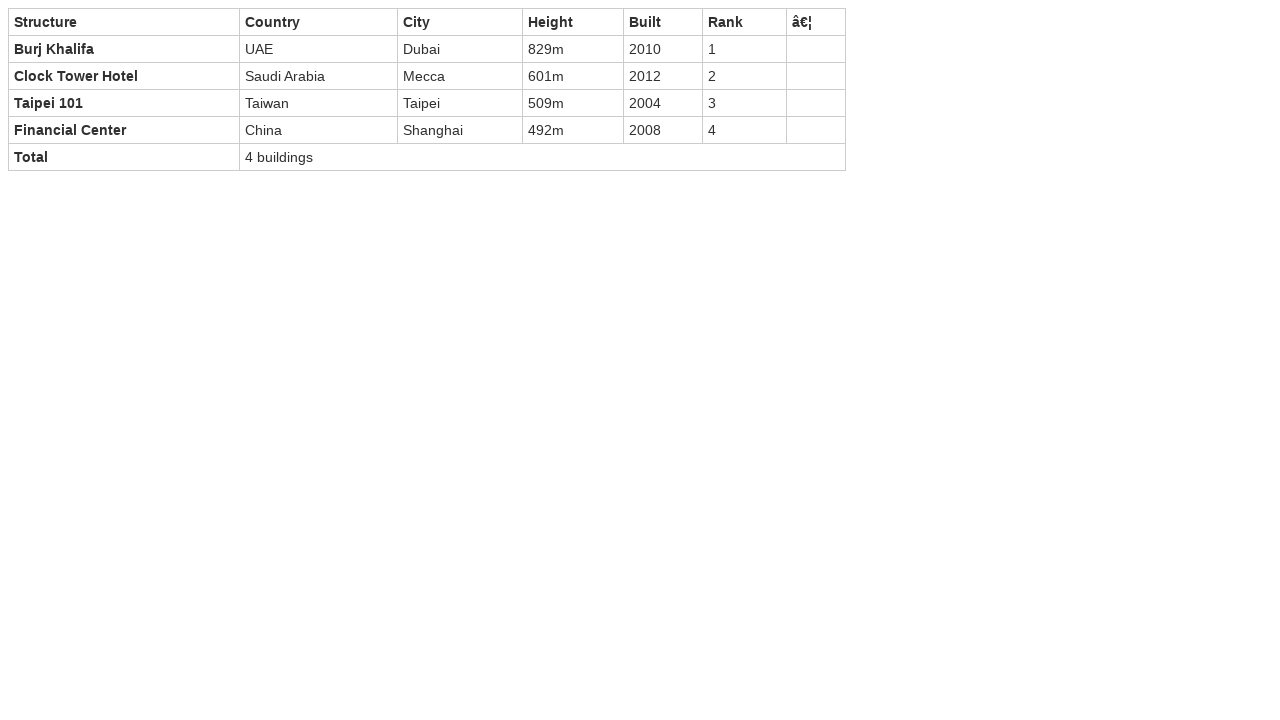

Located the second table body
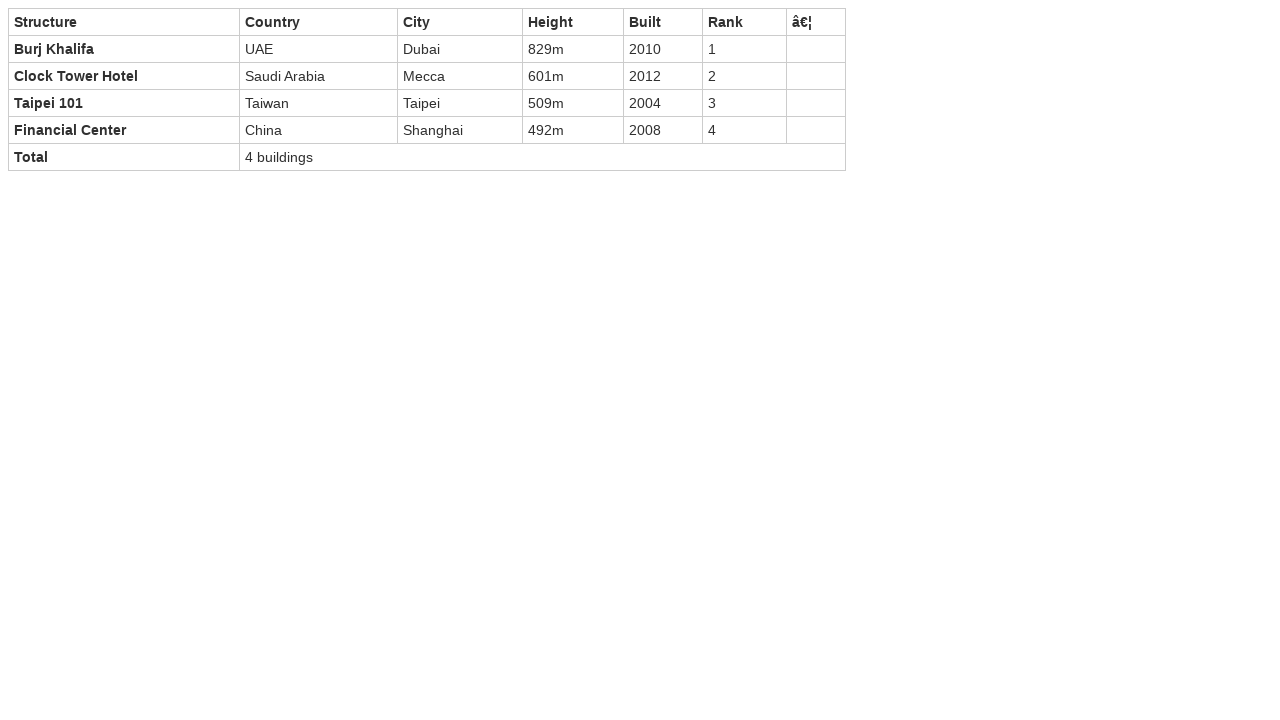

Retrieved all rows from the second table
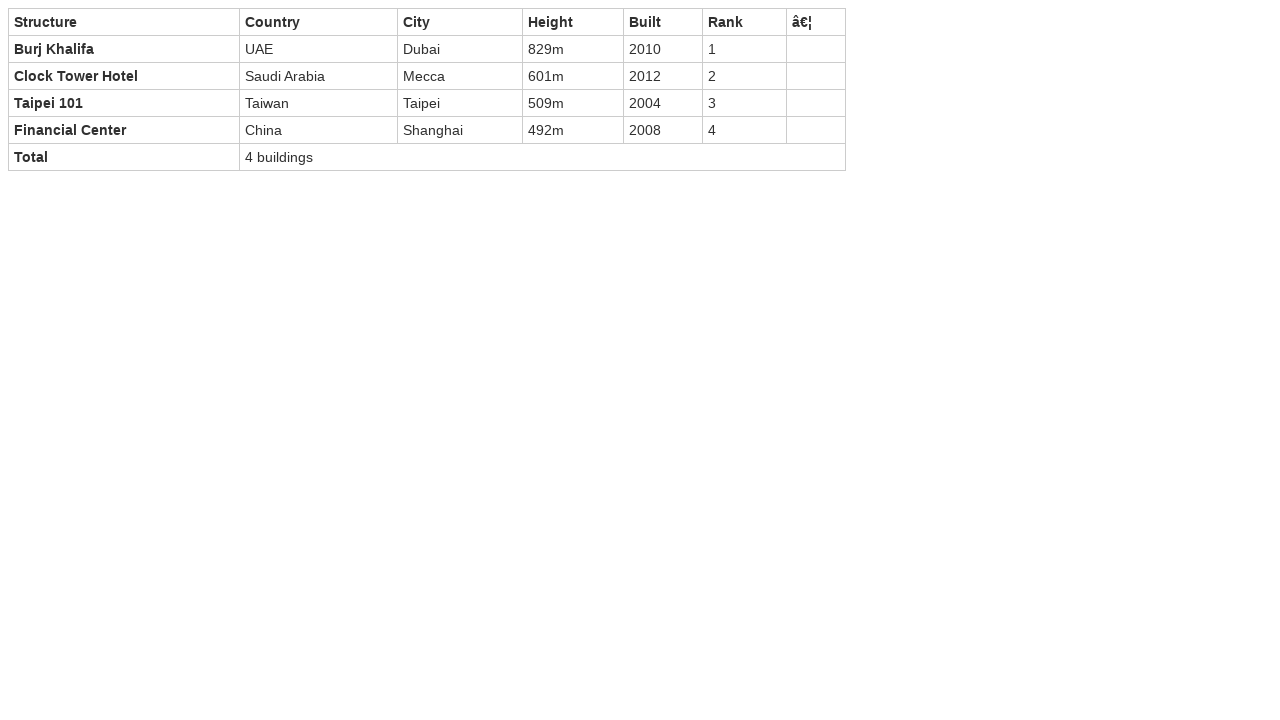

Retrieved all cells from current row in second table
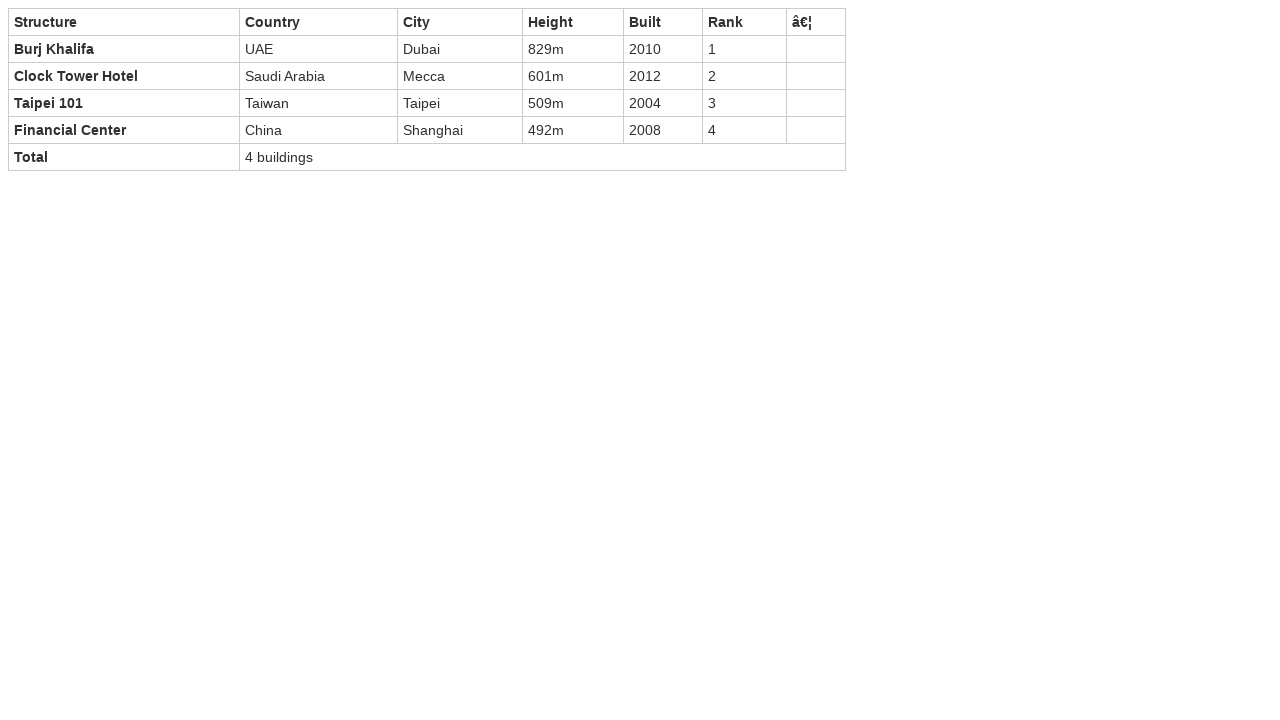

Checked cell content for UAE match
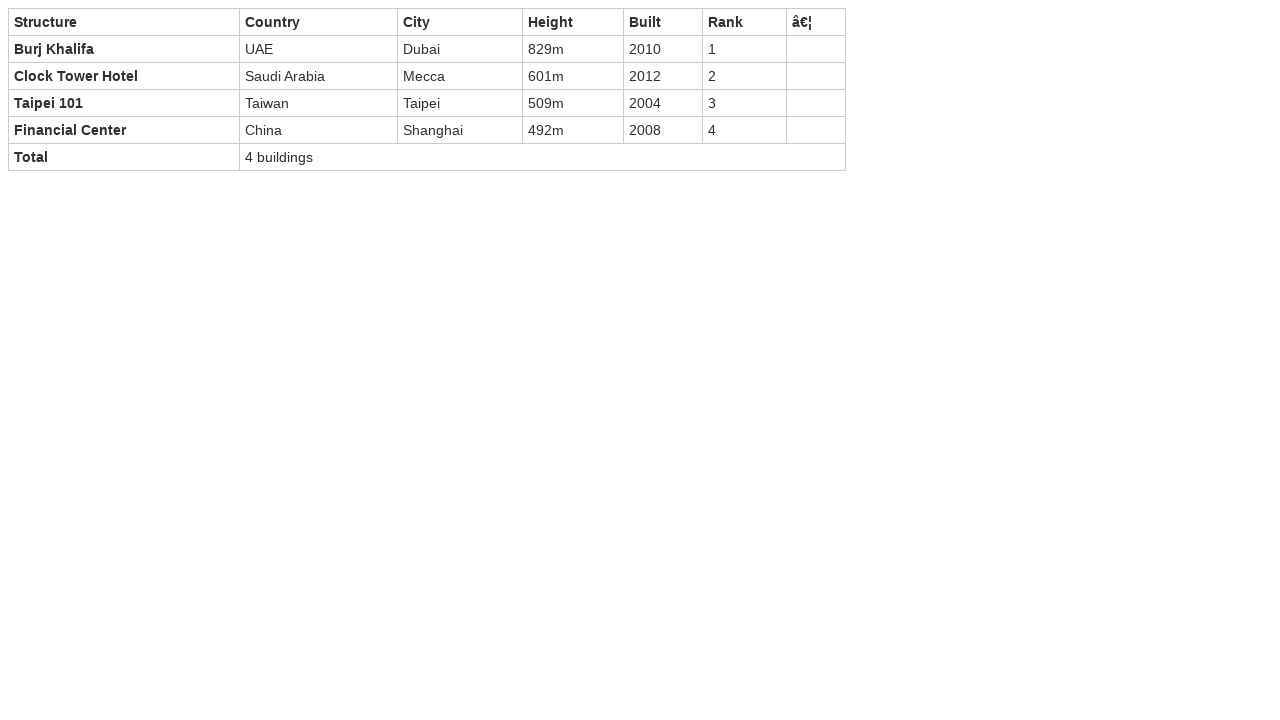

Found UAE in second table
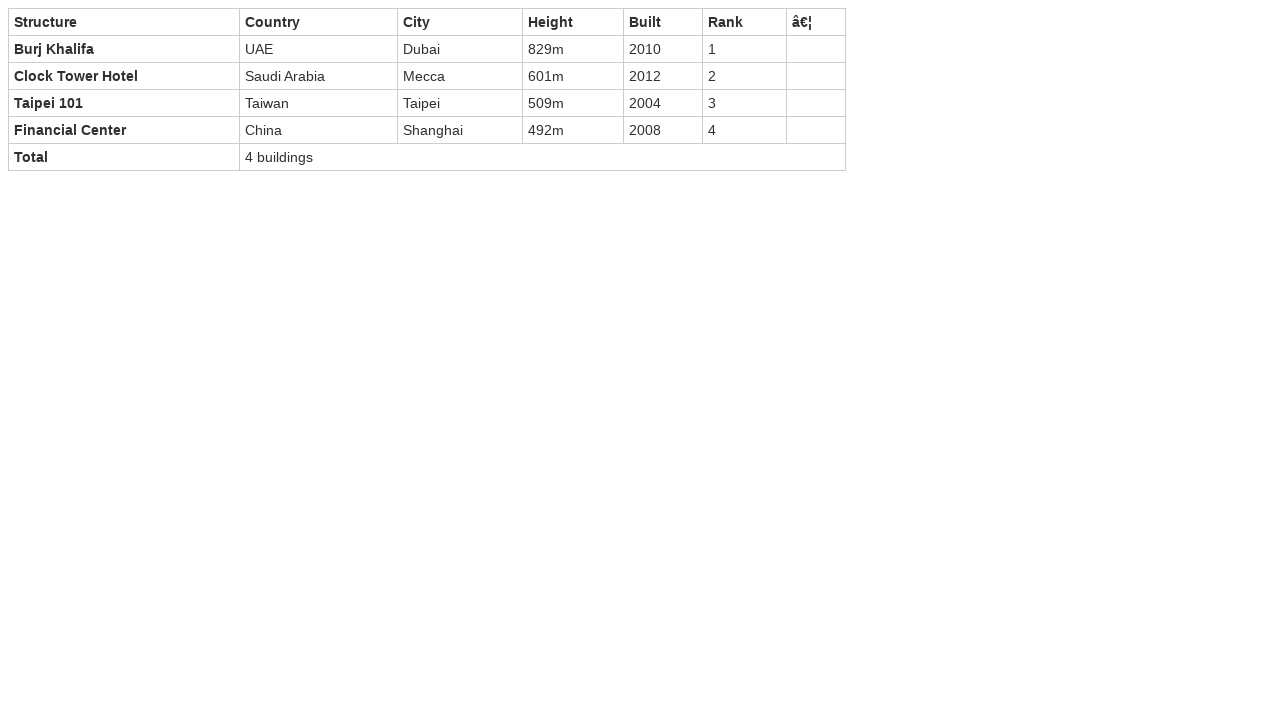

Checked cell content for UAE match
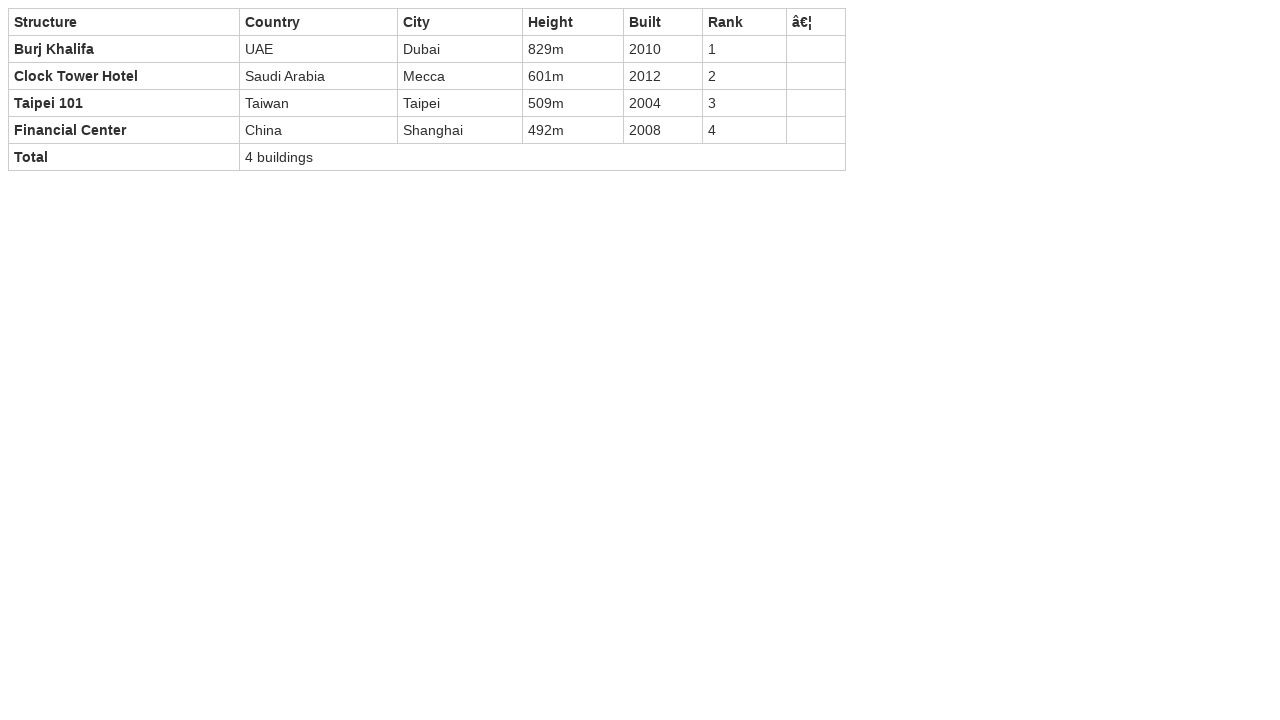

Checked cell content for UAE match
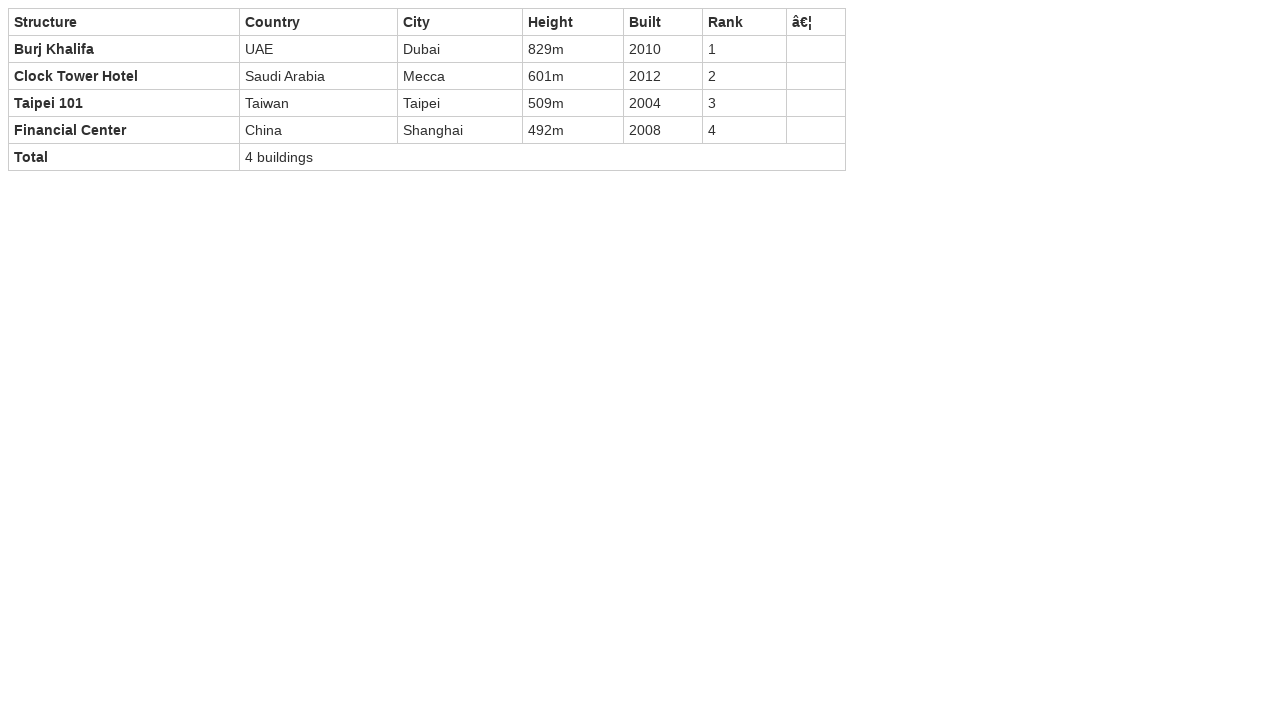

Checked cell content for UAE match
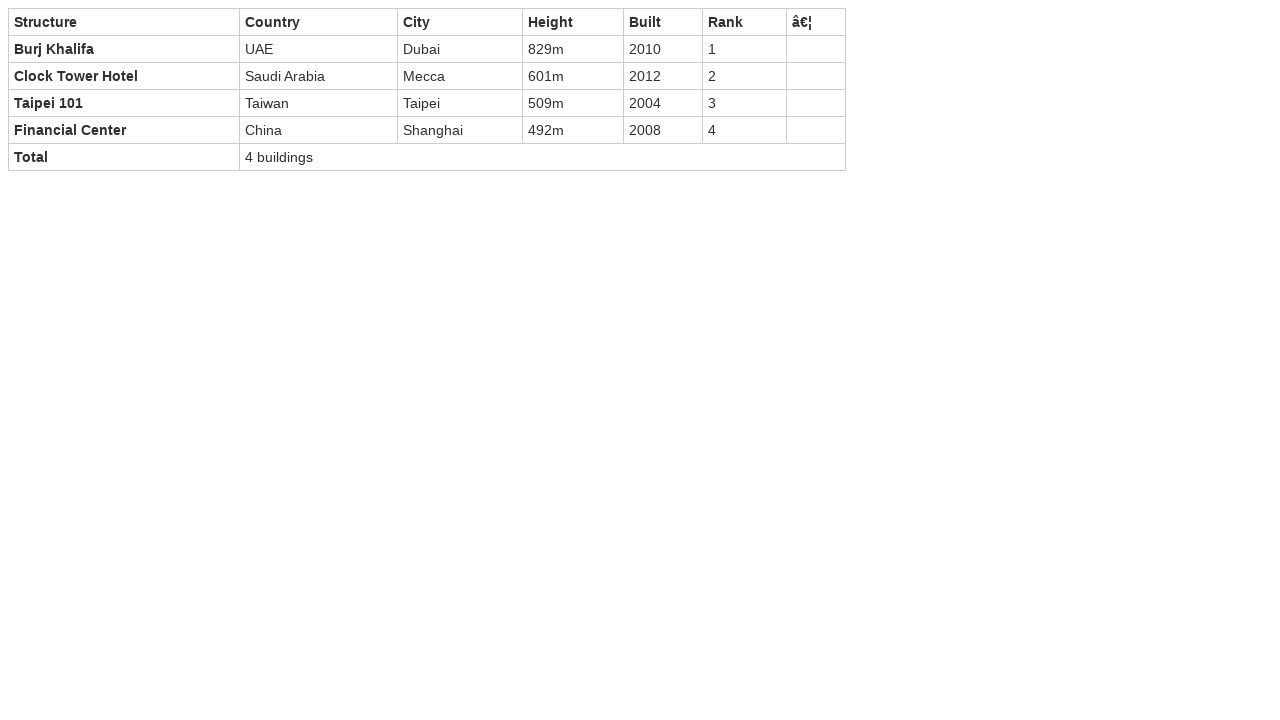

Checked cell content for UAE match
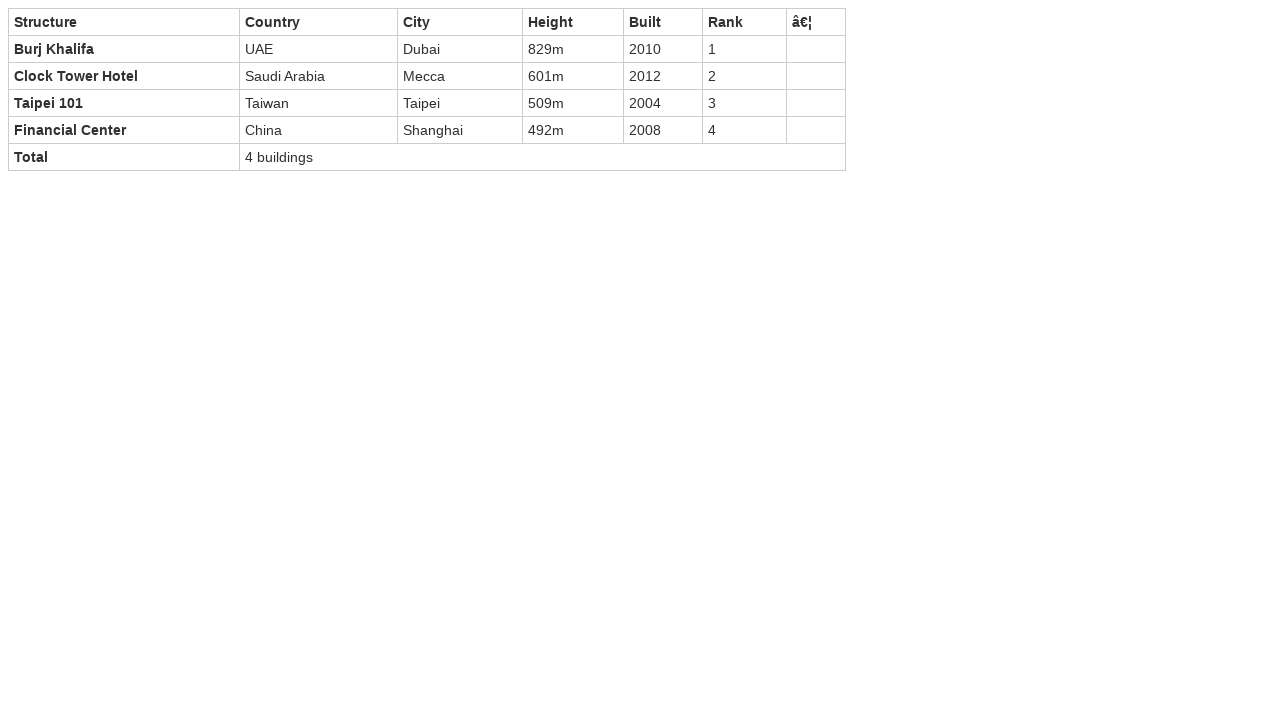

Checked cell content for UAE match
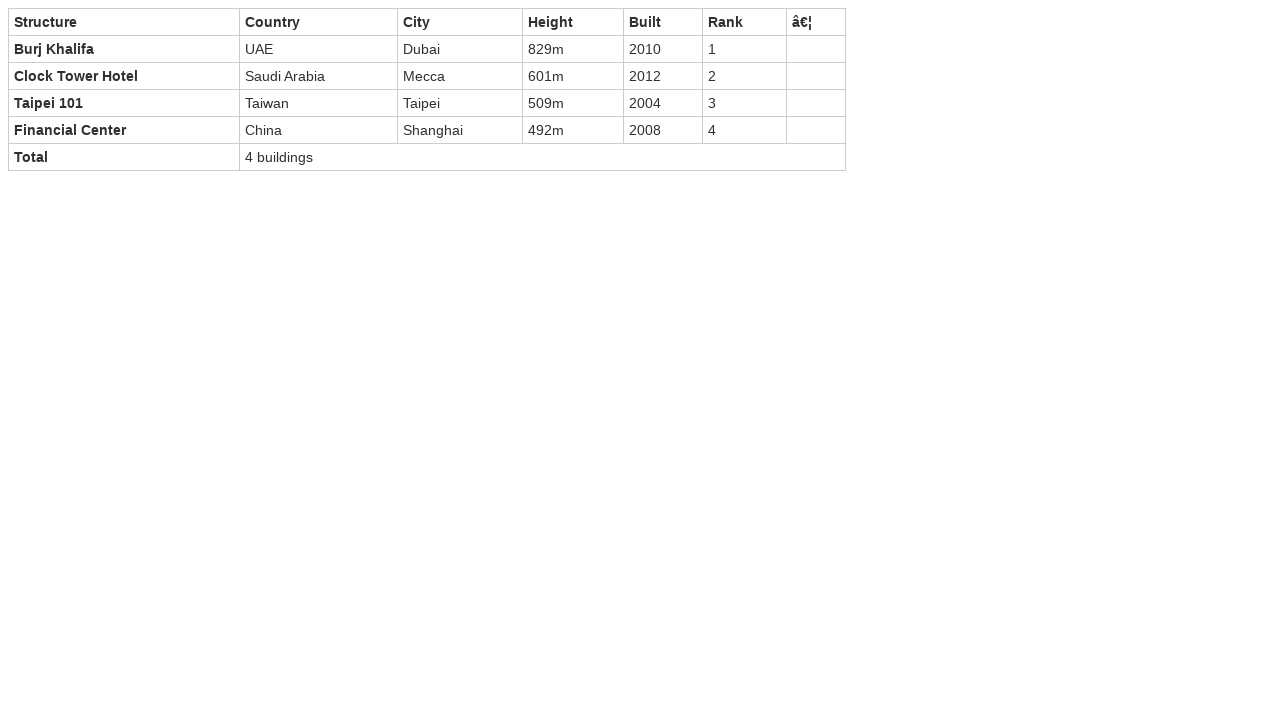

Retrieved all cells from current row in second table
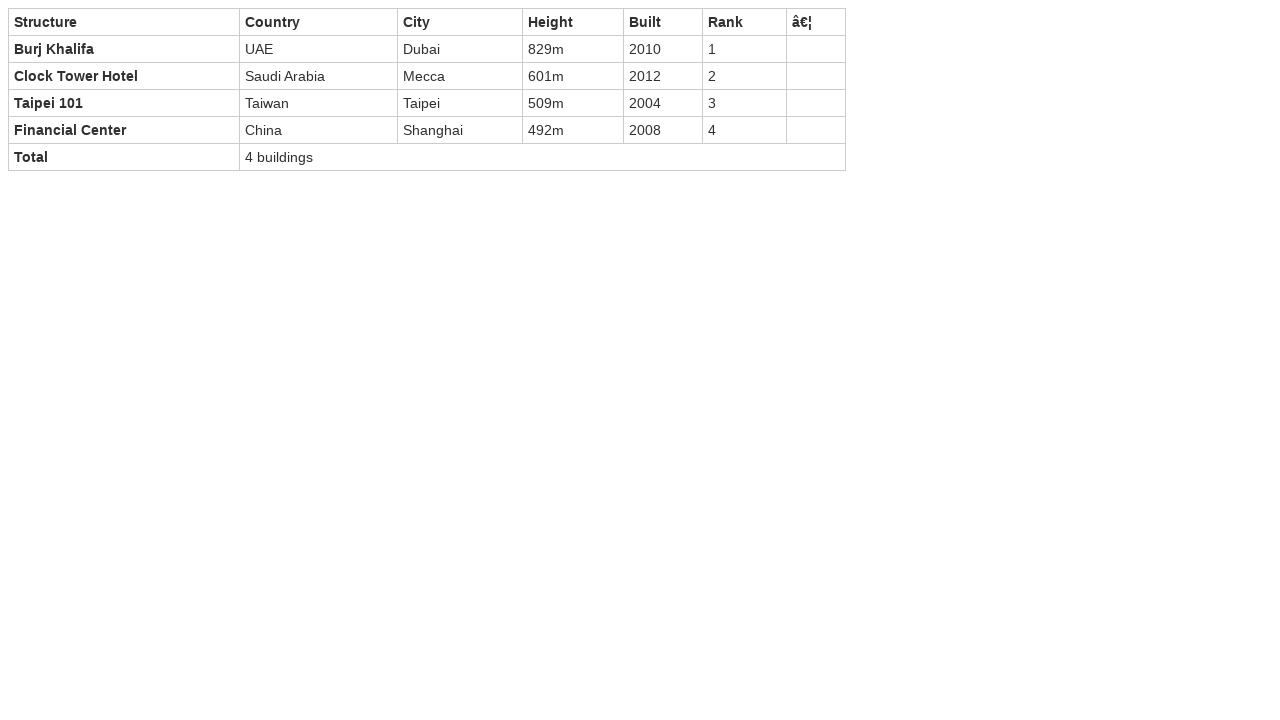

Checked cell content for UAE match
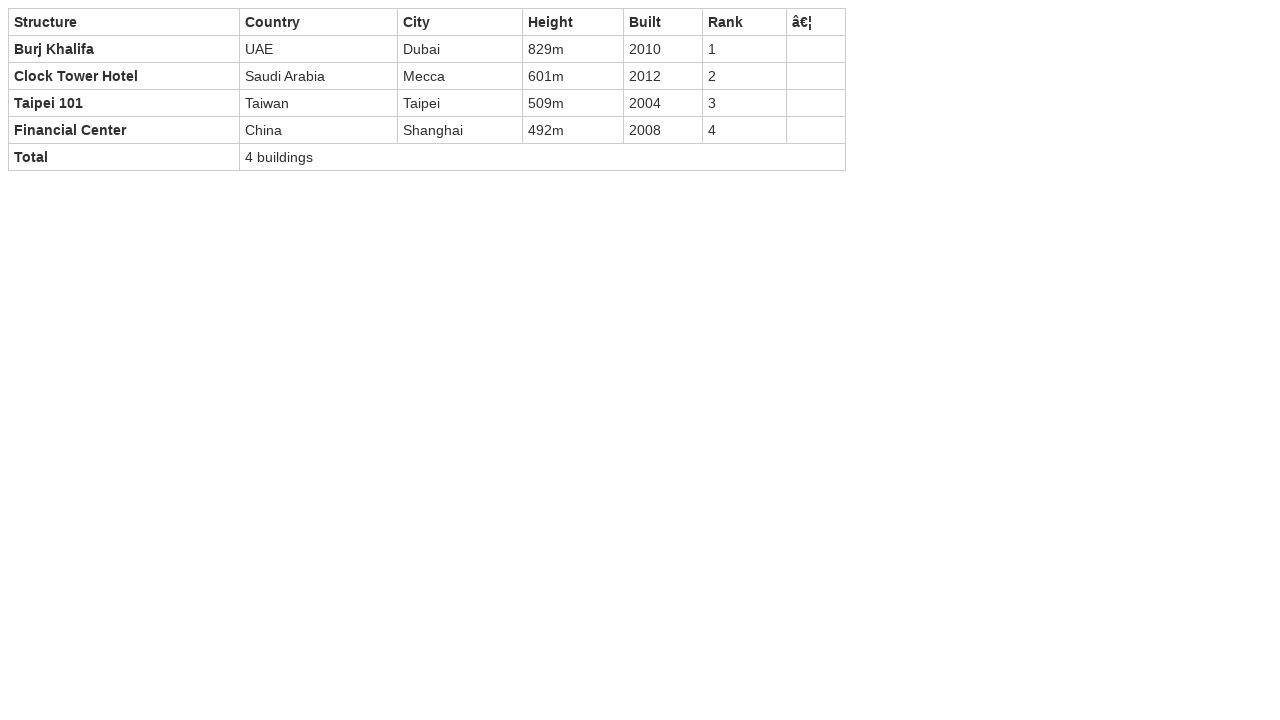

Checked cell content for UAE match
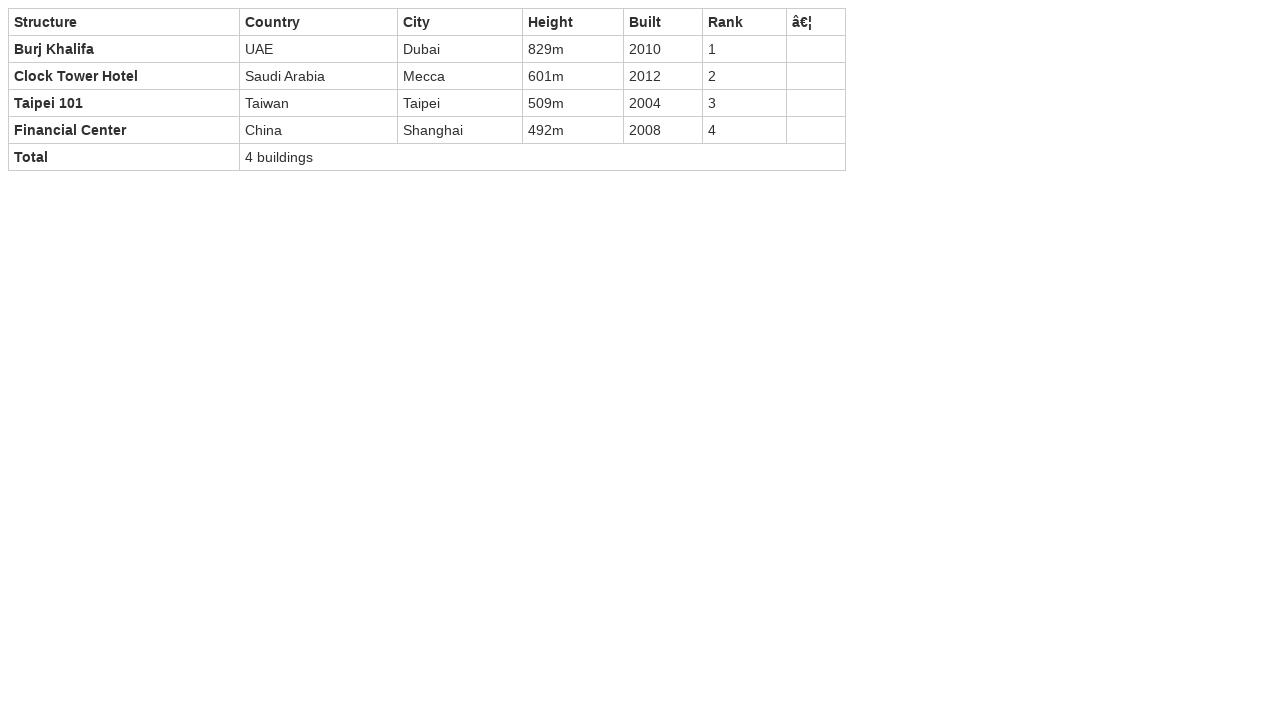

Checked cell content for UAE match
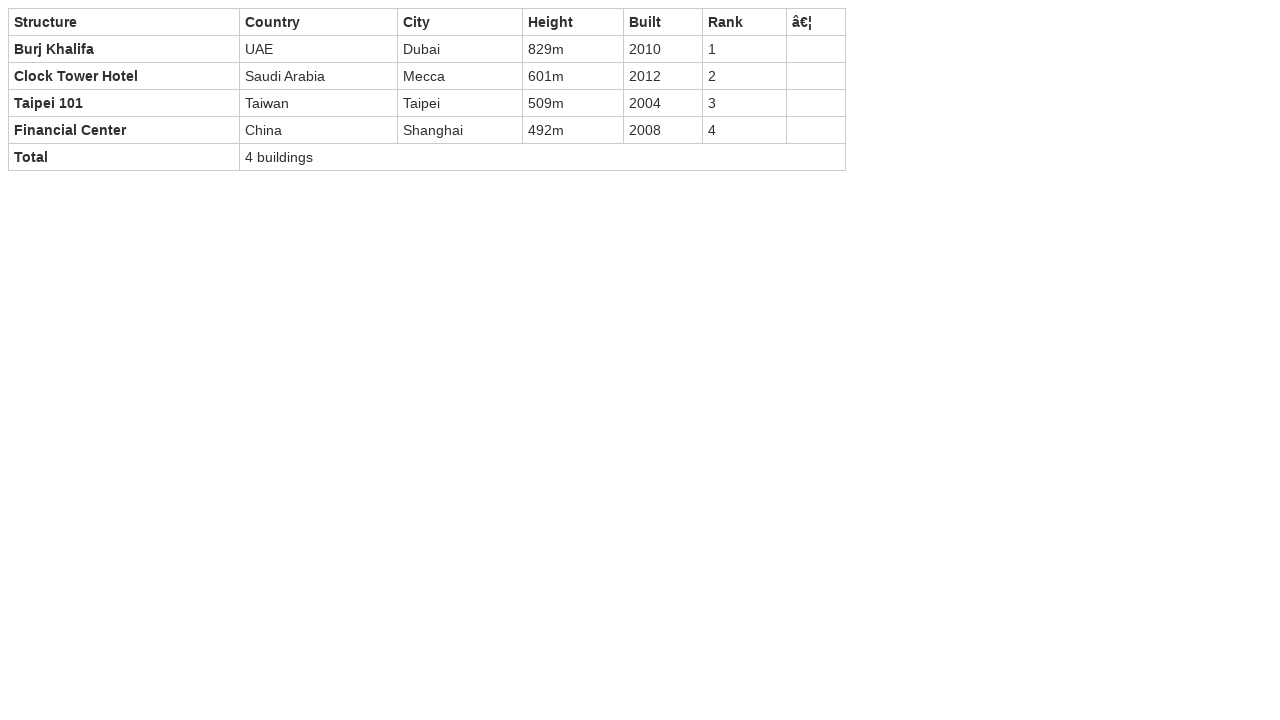

Checked cell content for UAE match
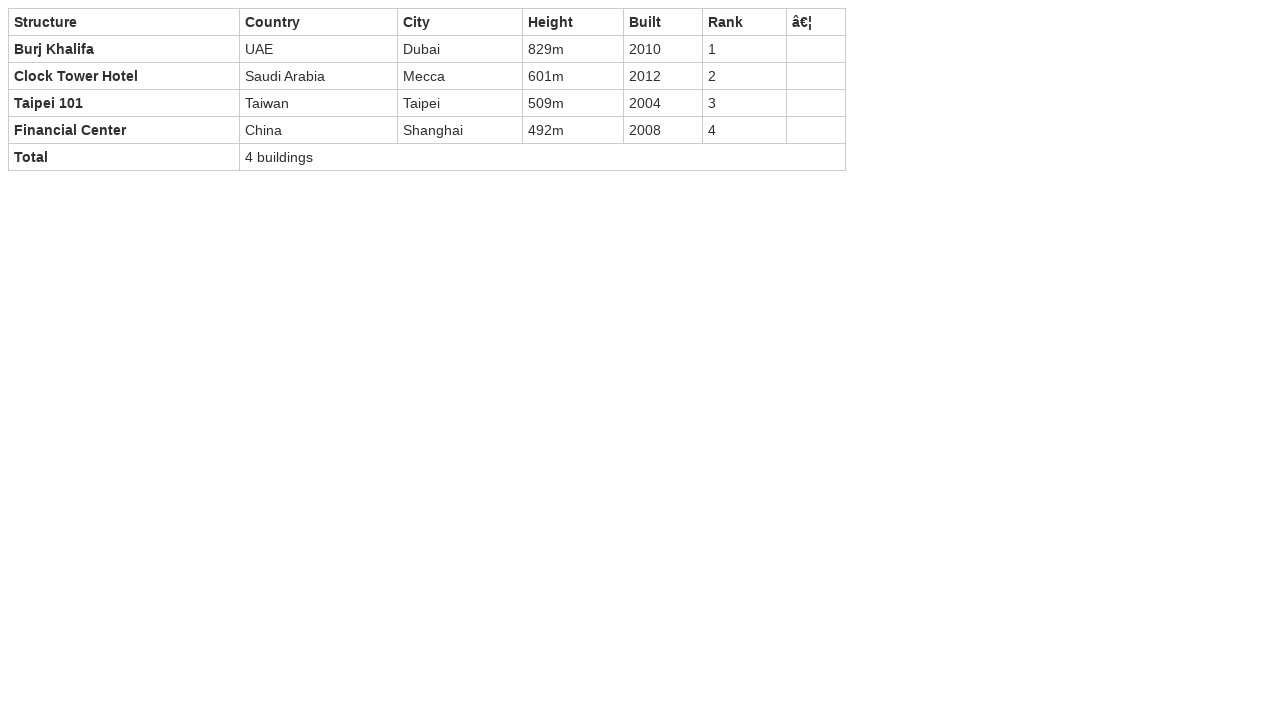

Checked cell content for UAE match
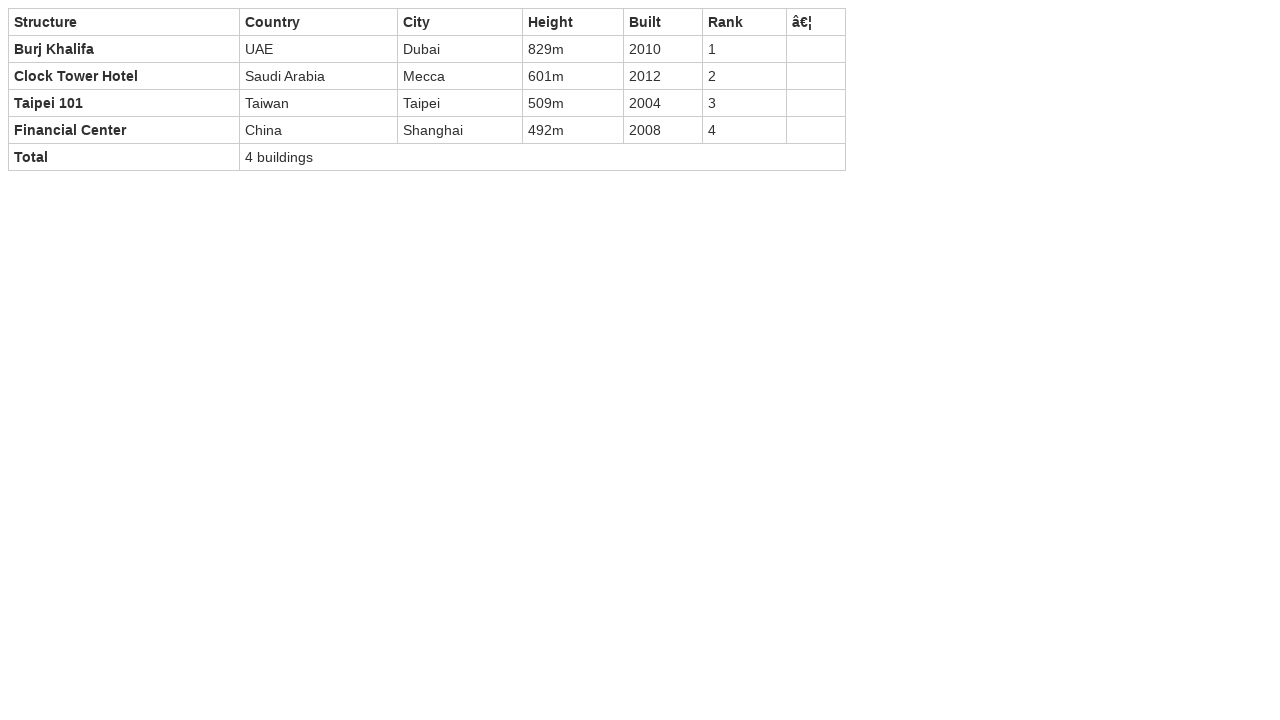

Checked cell content for UAE match
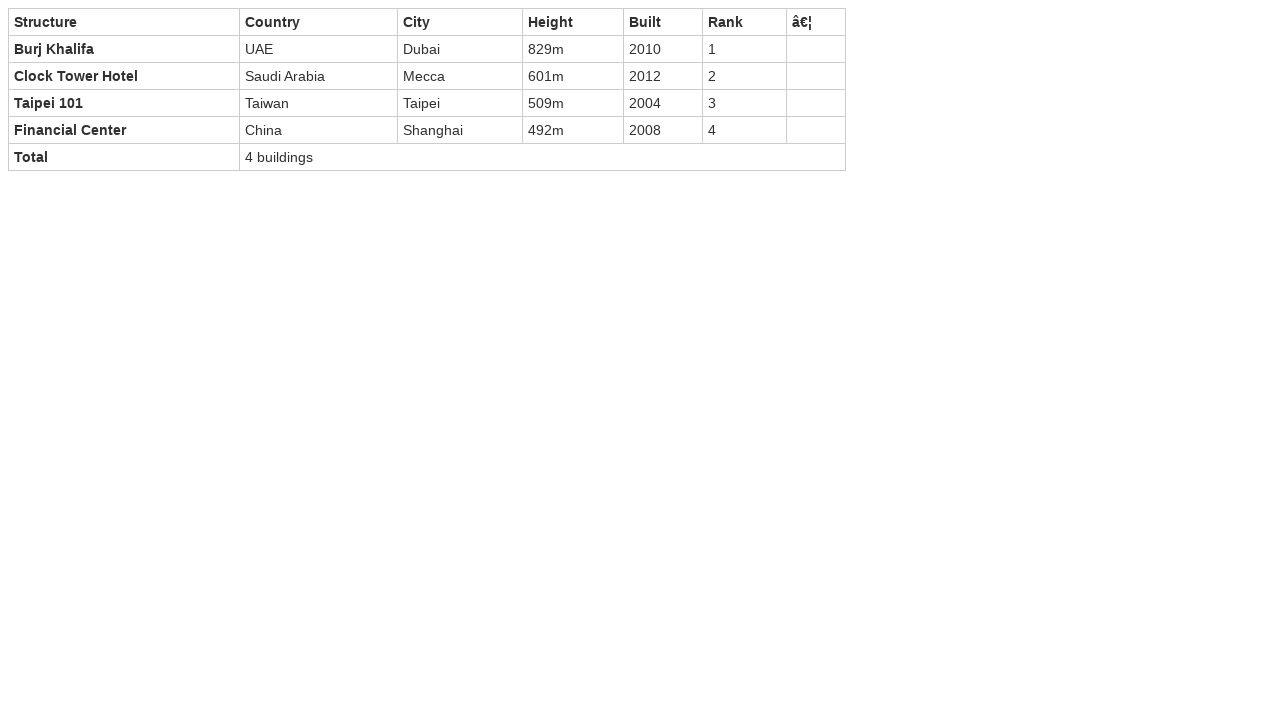

Retrieved all cells from current row in second table
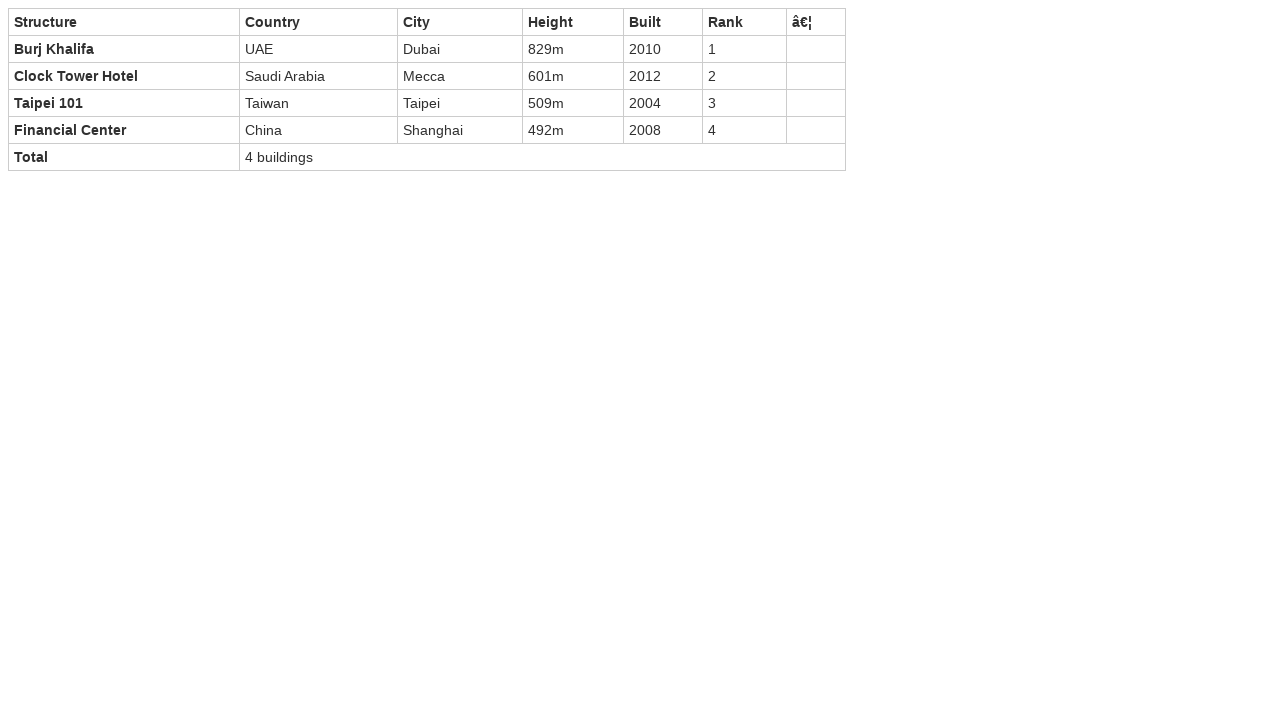

Checked cell content for UAE match
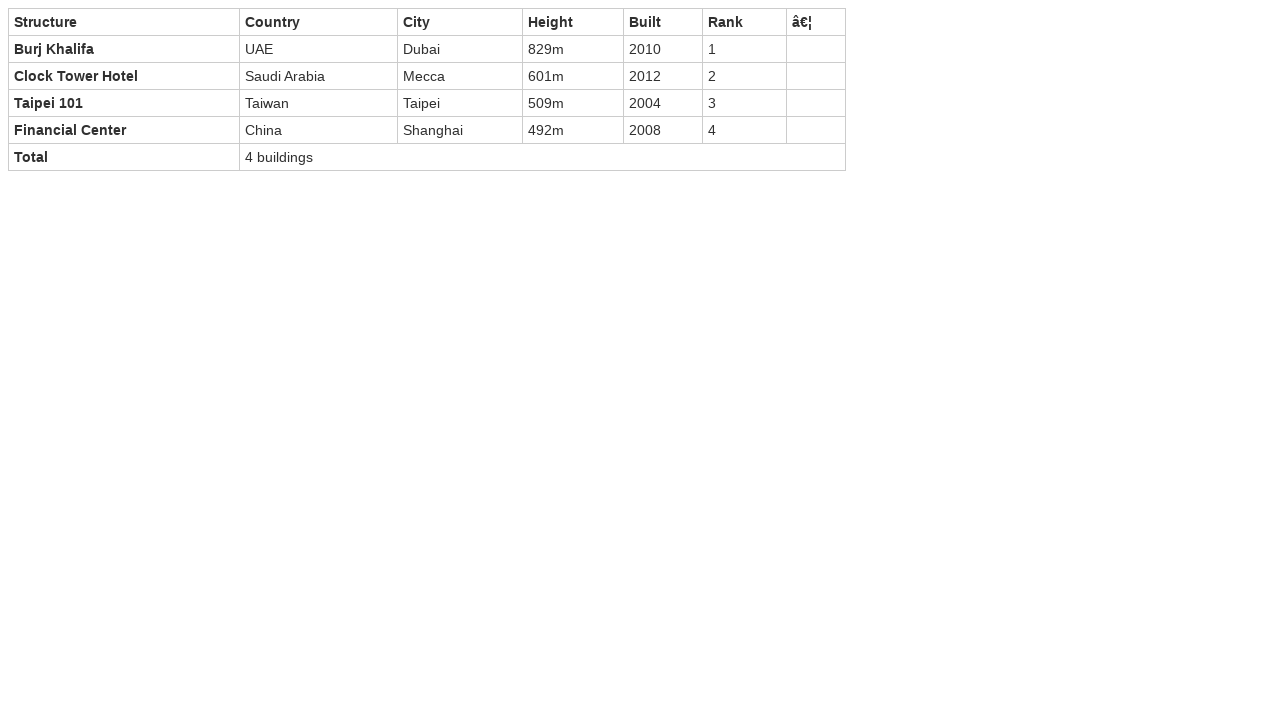

Checked cell content for UAE match
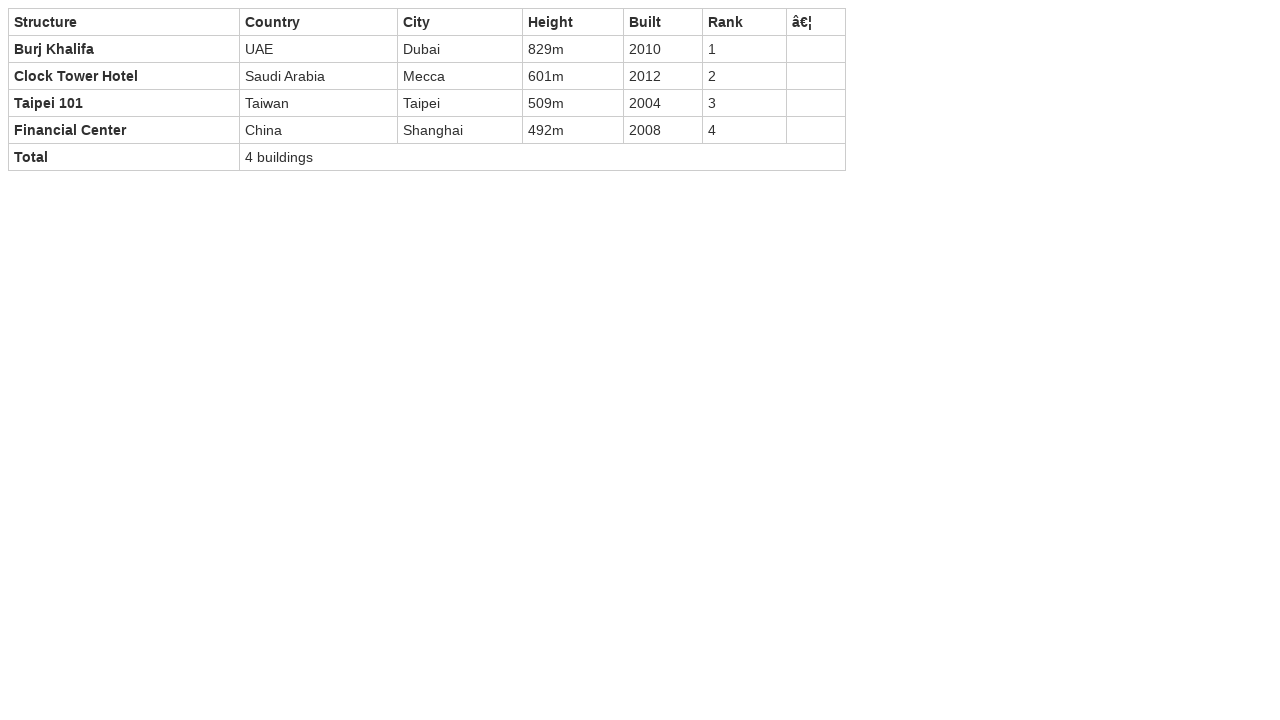

Checked cell content for UAE match
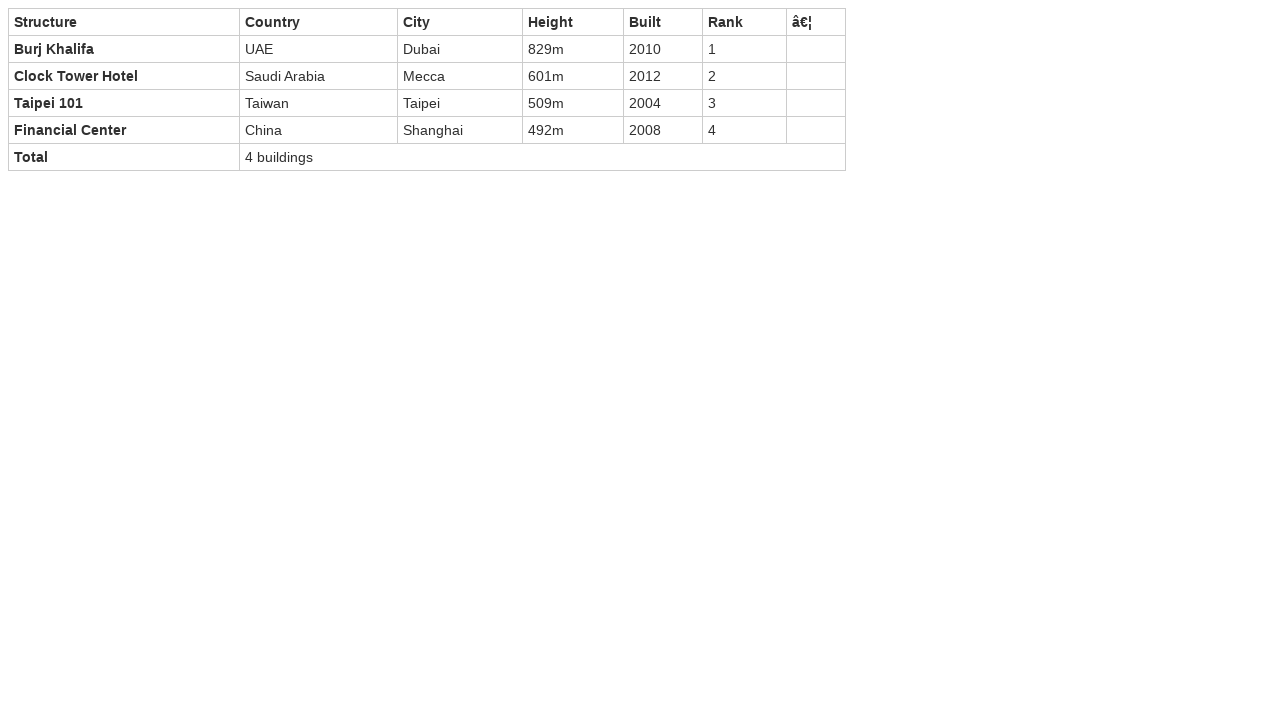

Checked cell content for UAE match
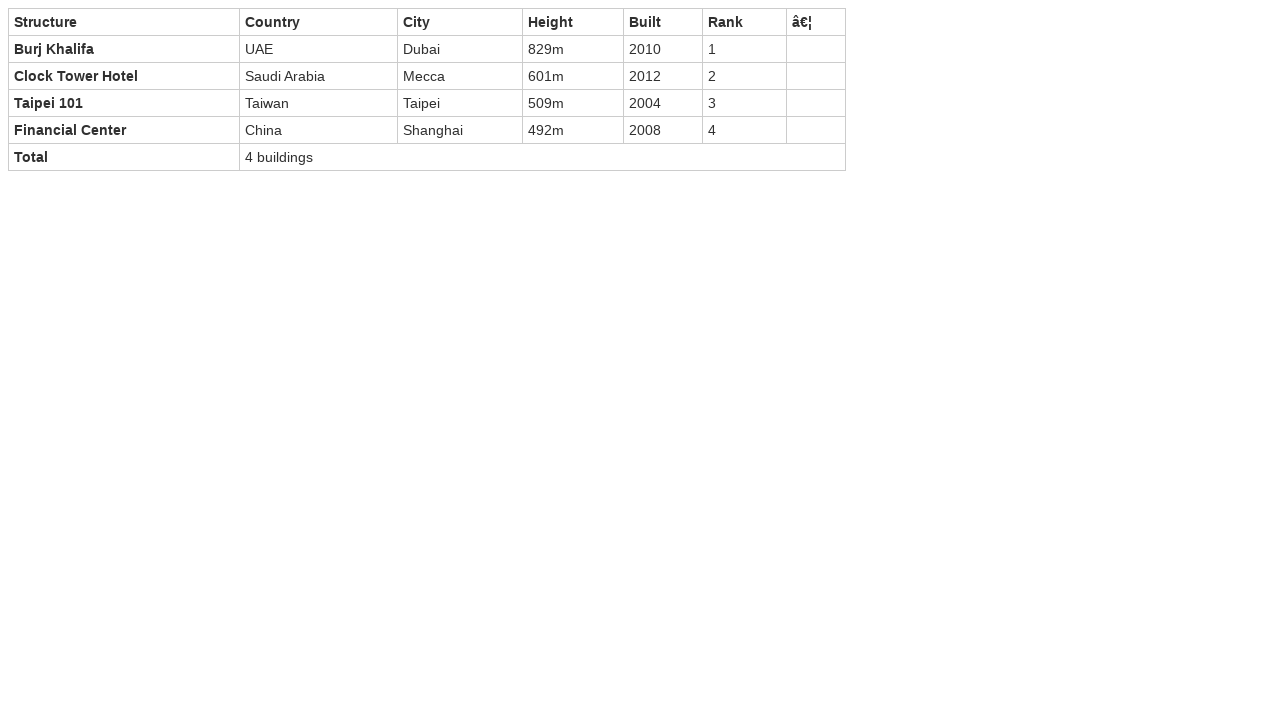

Checked cell content for UAE match
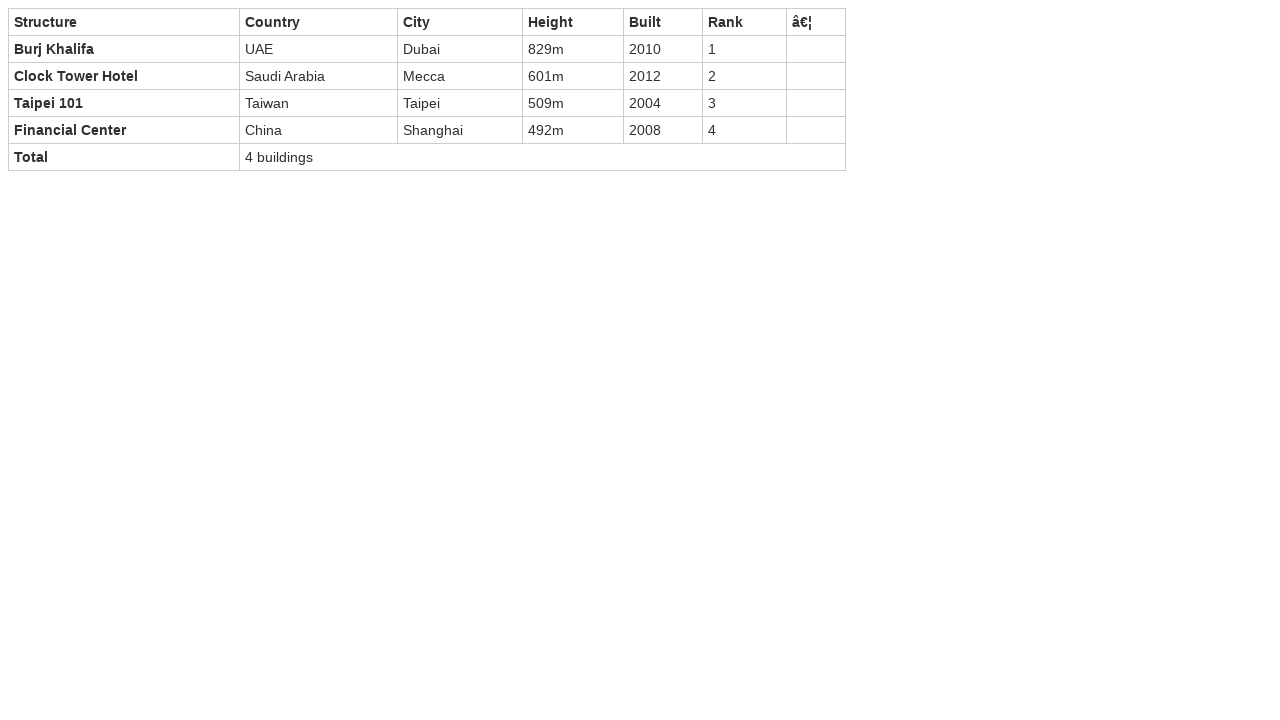

Checked cell content for UAE match
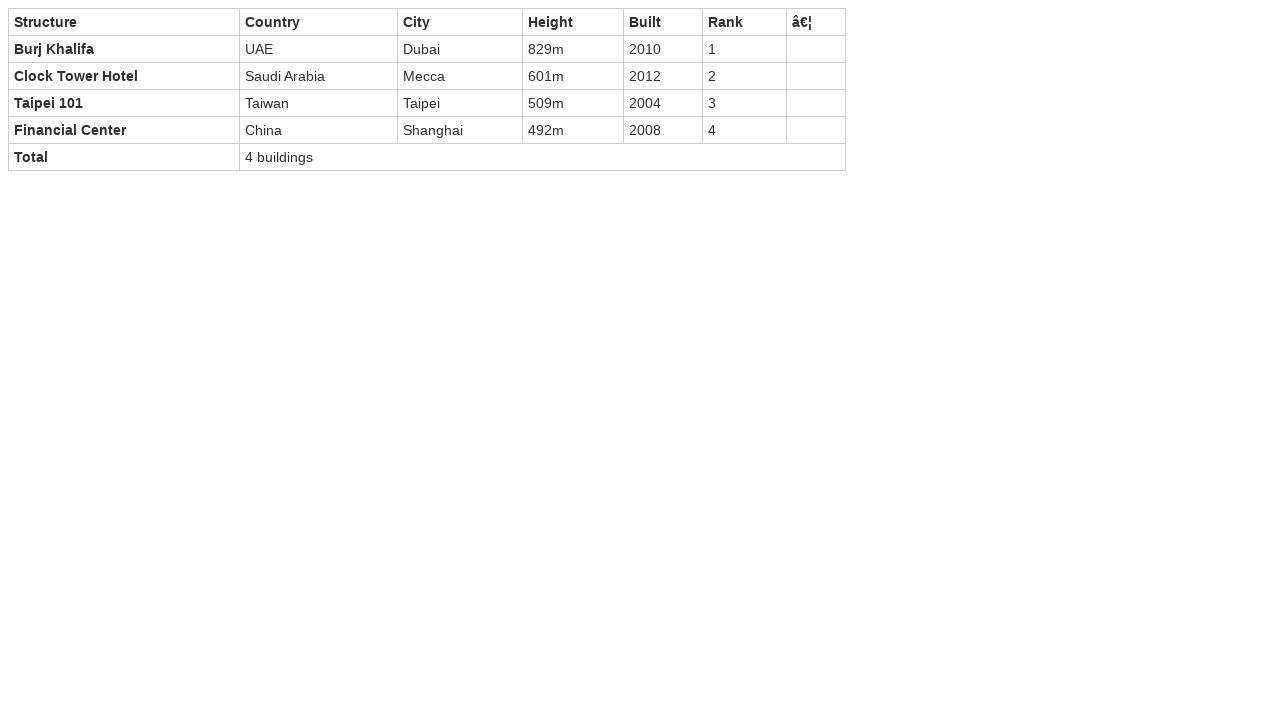

Retrieved all cells from current row in second table
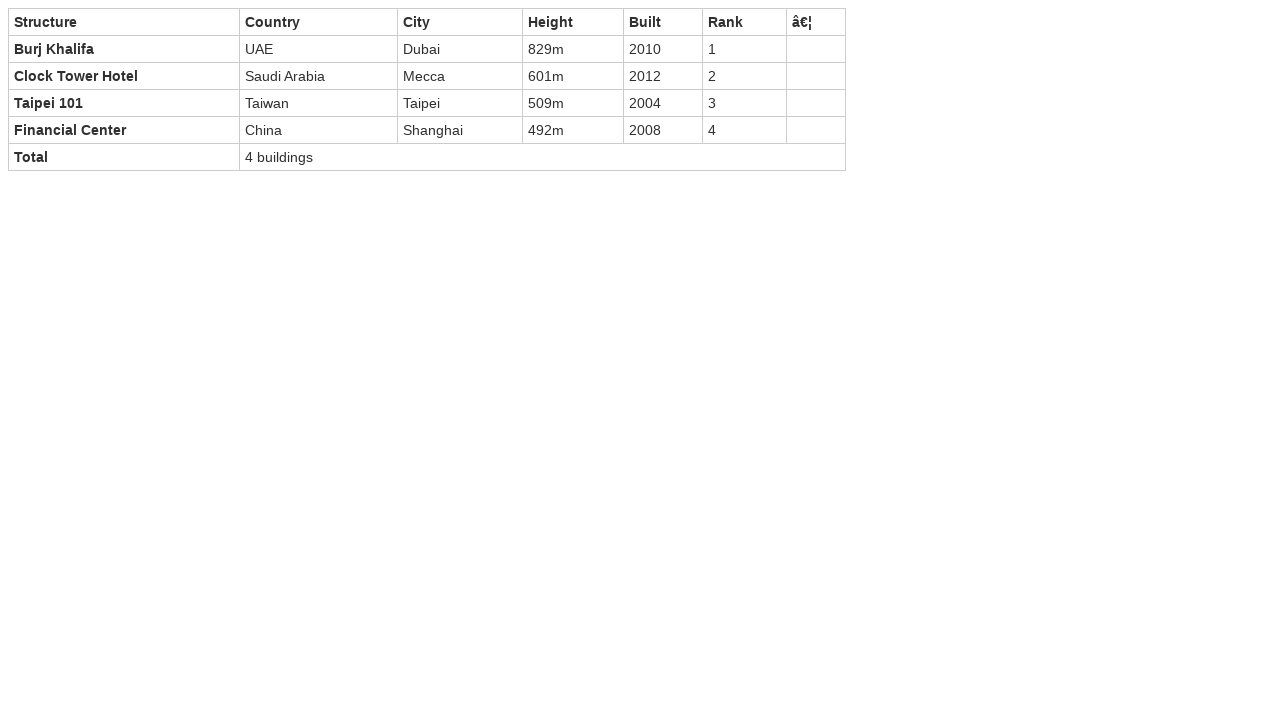

Checked cell content for UAE match
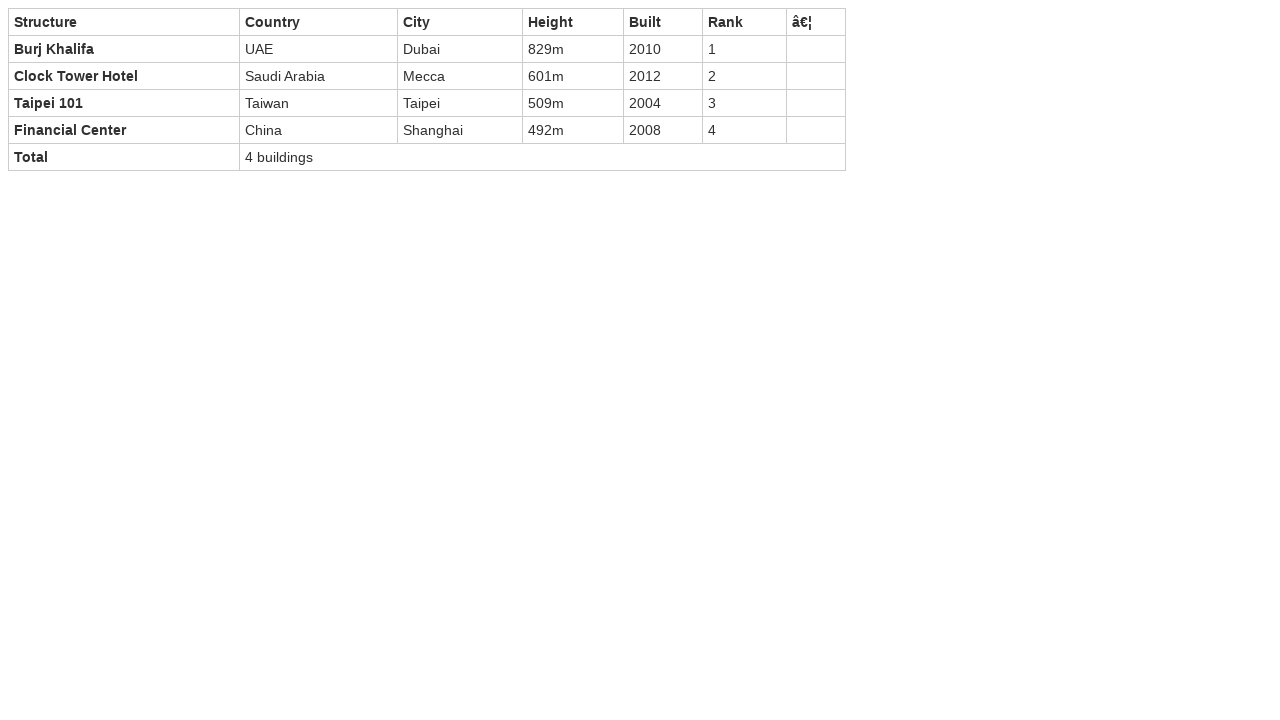

Checked cell content for UAE match
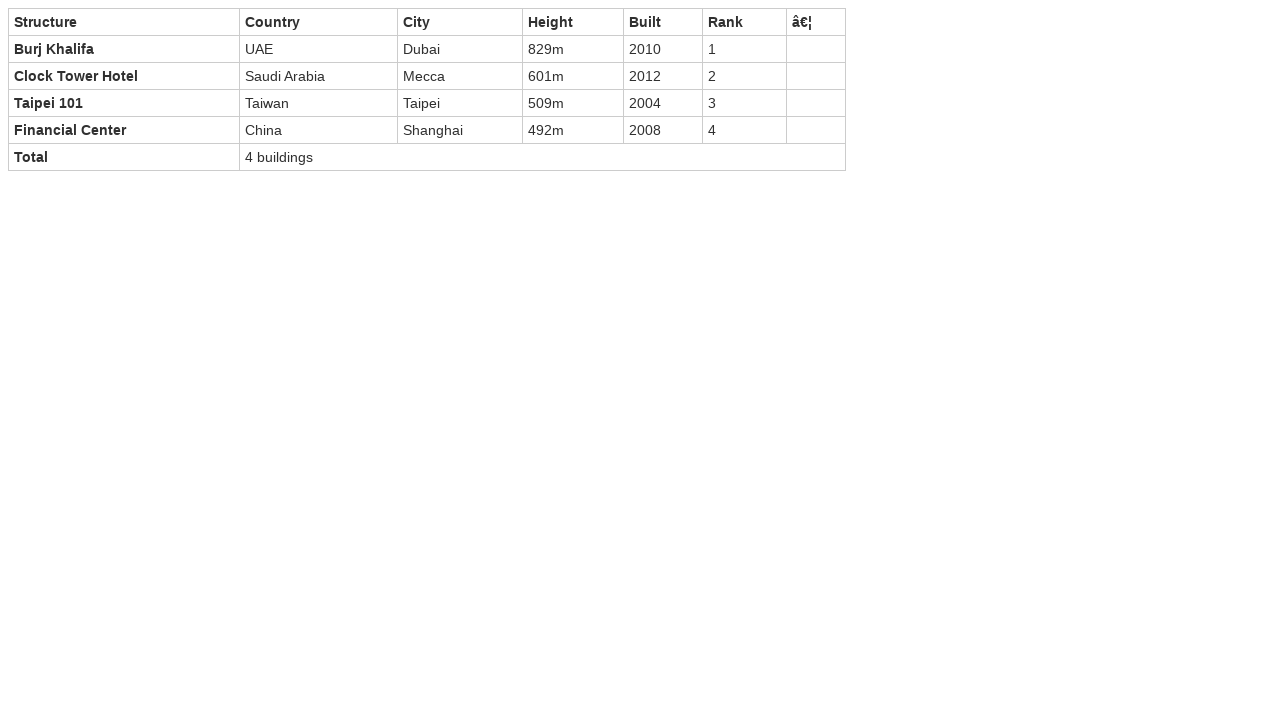

Checked cell content for UAE match
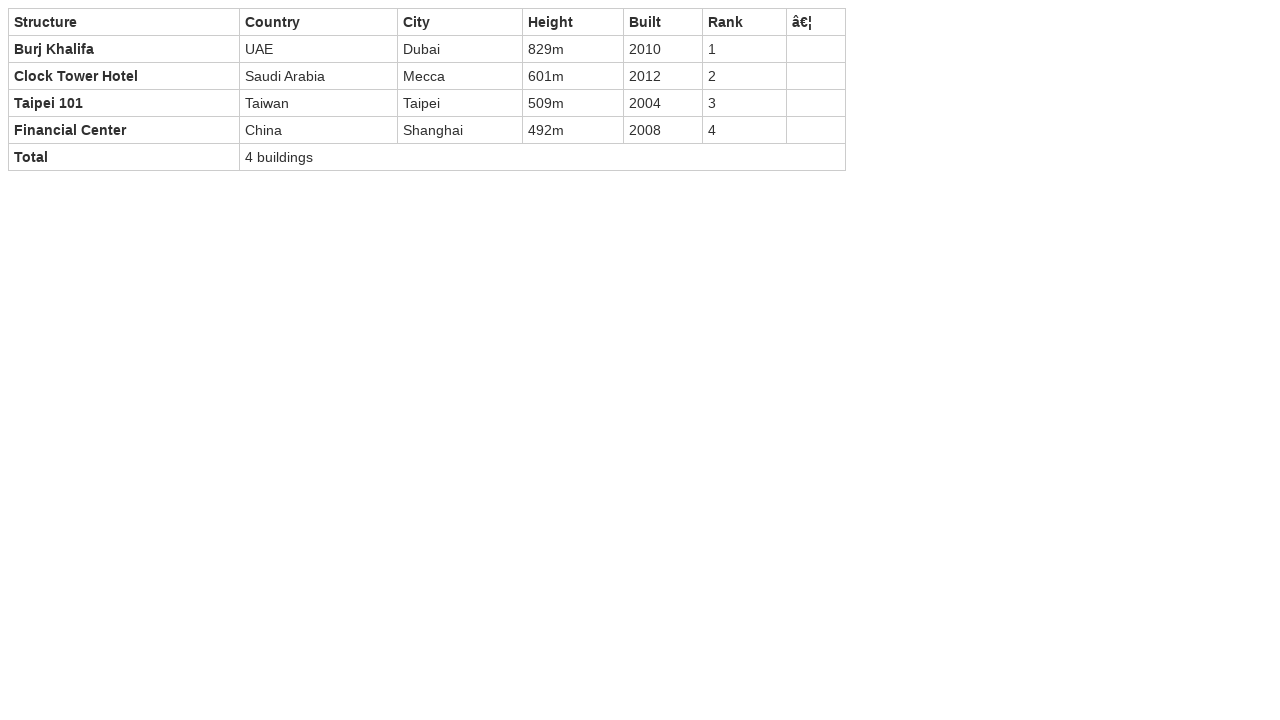

Checked cell content for UAE match
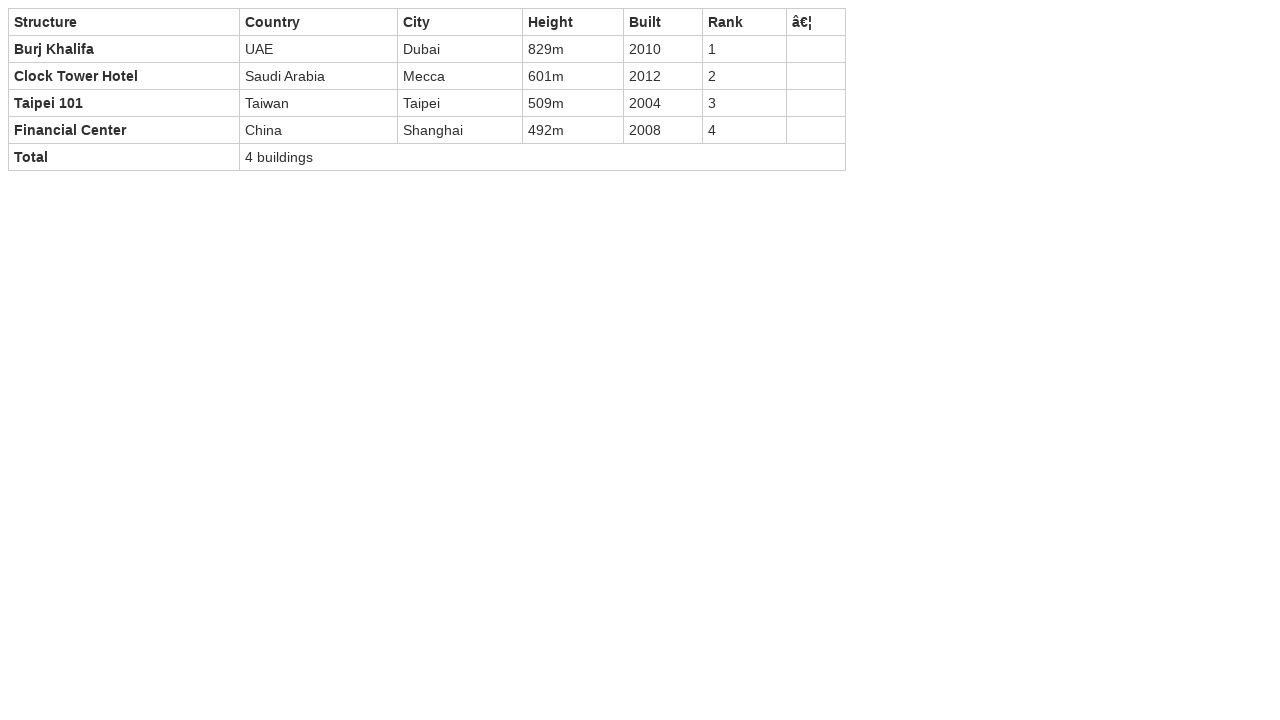

Checked cell content for UAE match
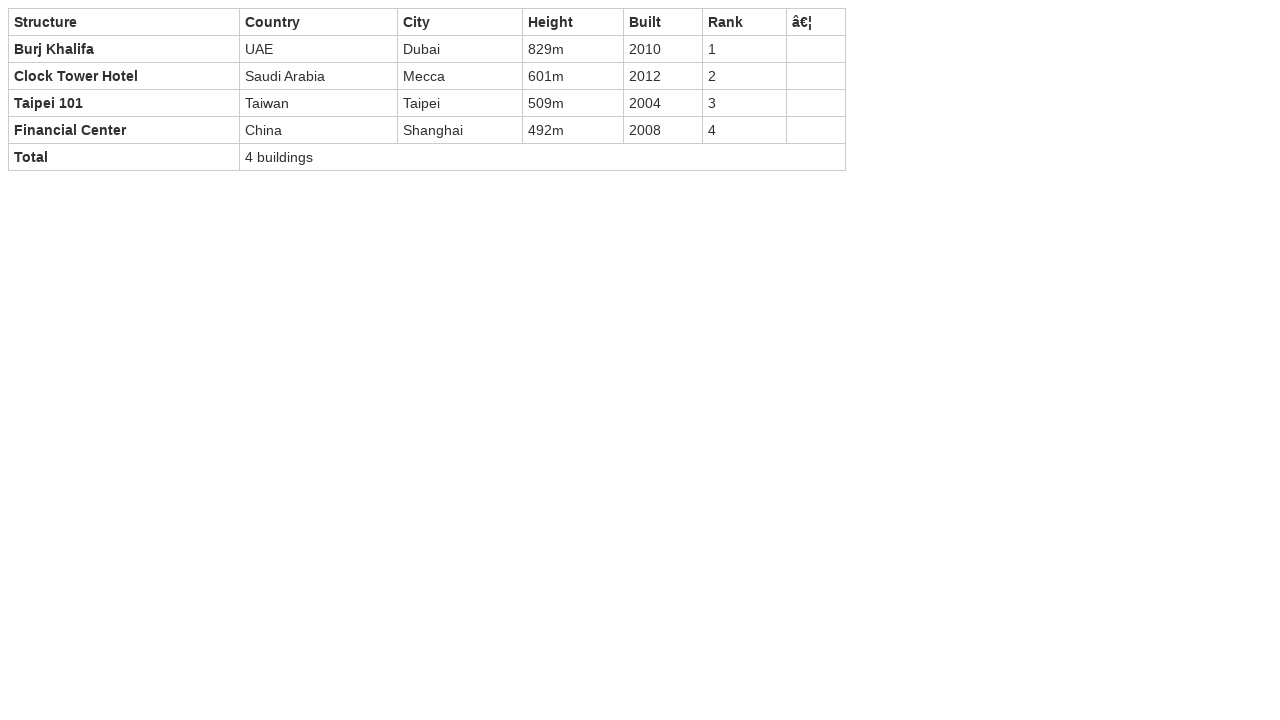

Checked cell content for UAE match
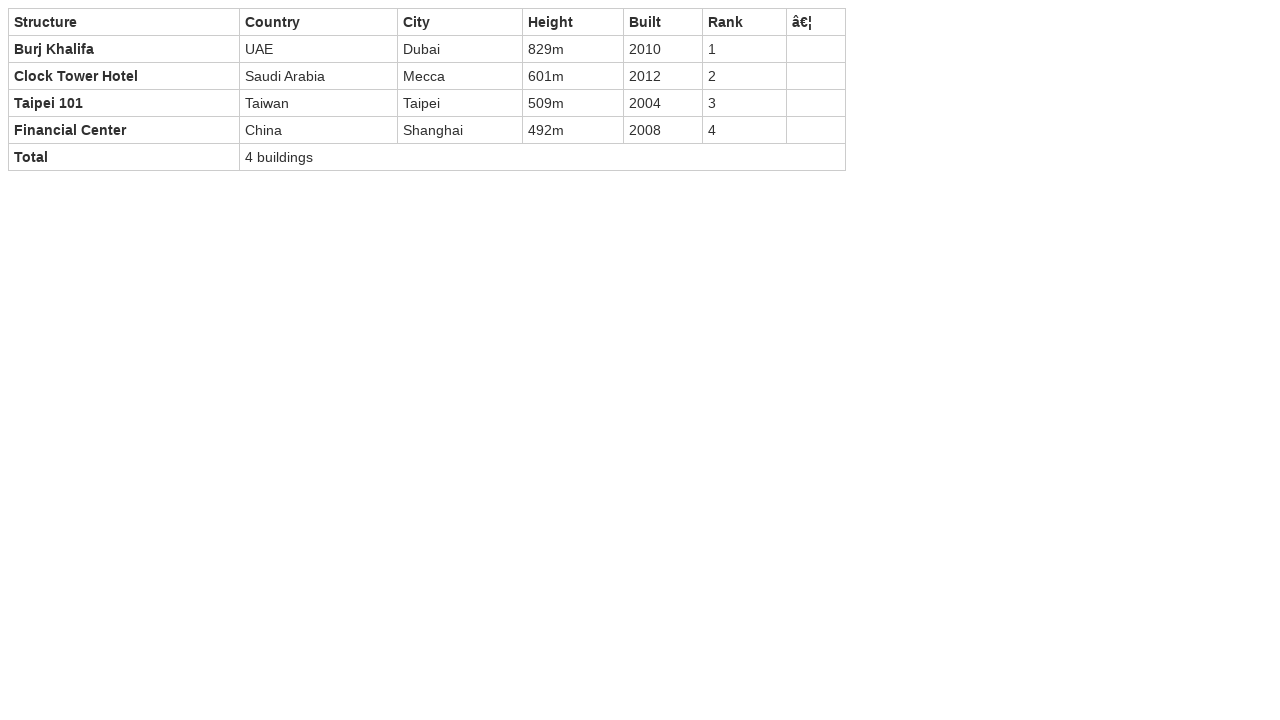

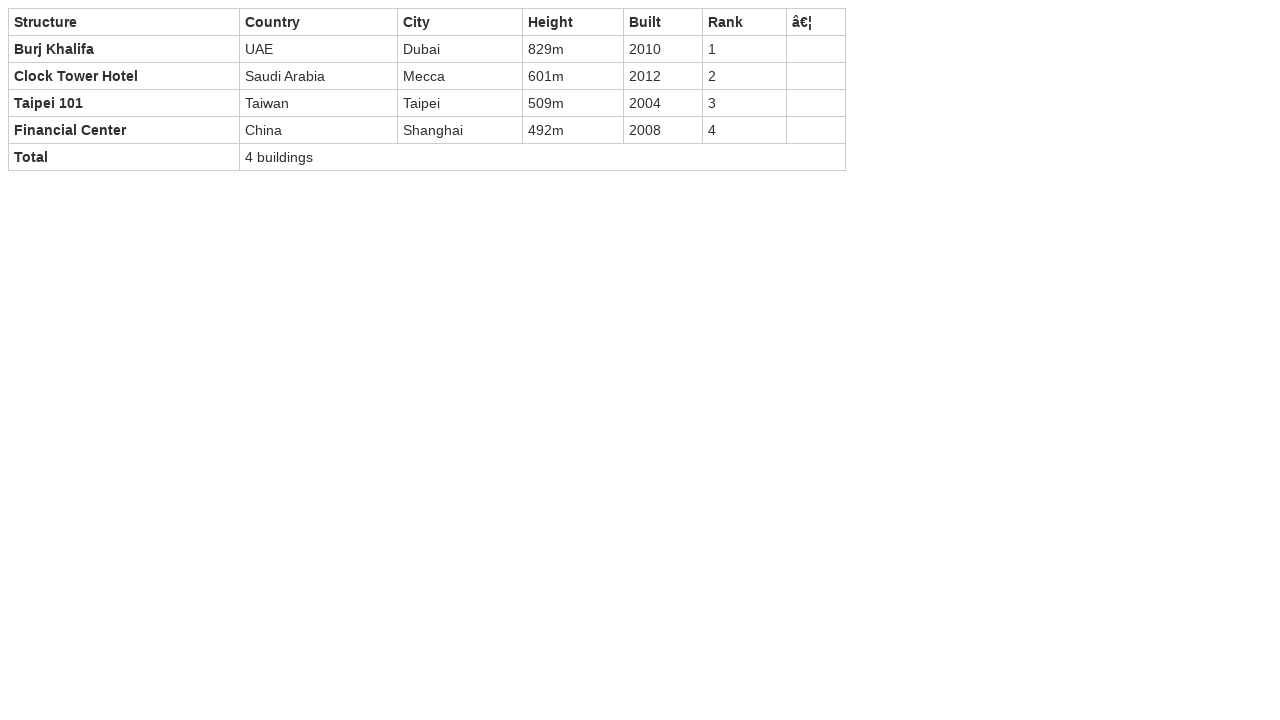